Automates playing the 2048 game by continuously sending arrow key inputs in an Up, Right, Down, Left pattern

Starting URL: https://play2048.co/

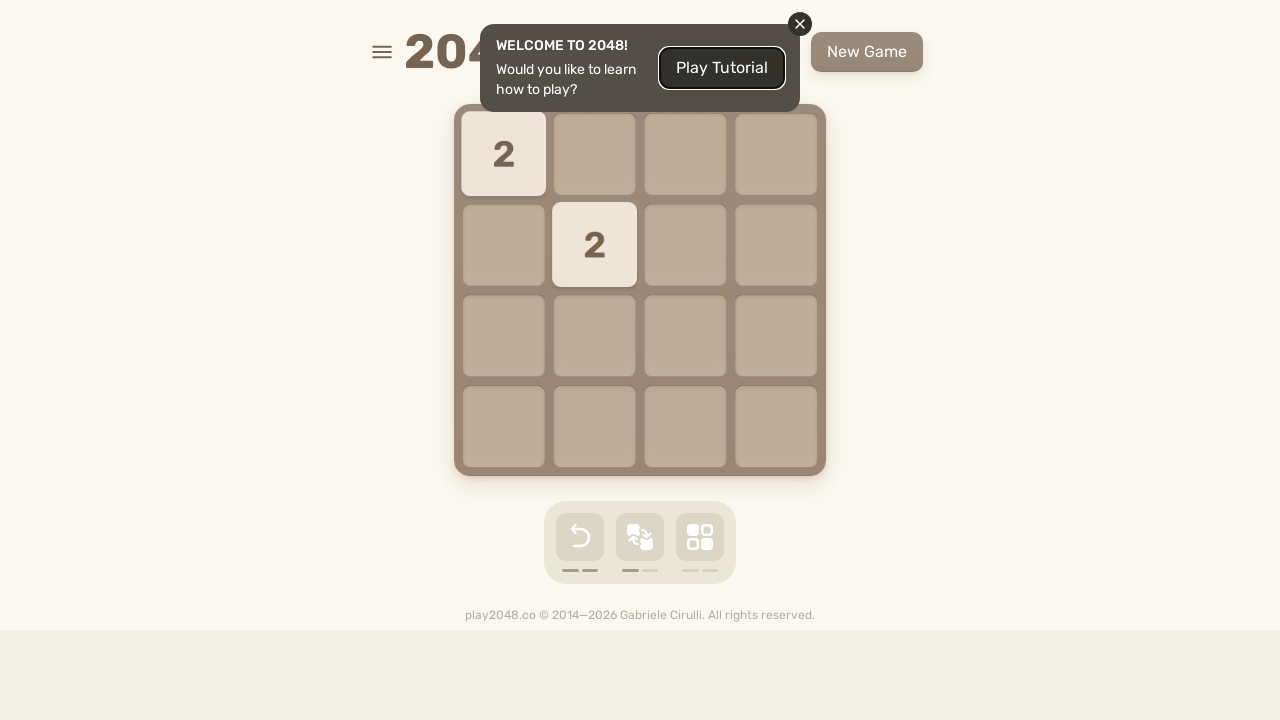

Navigated to 2048 game at https://play2048.co/
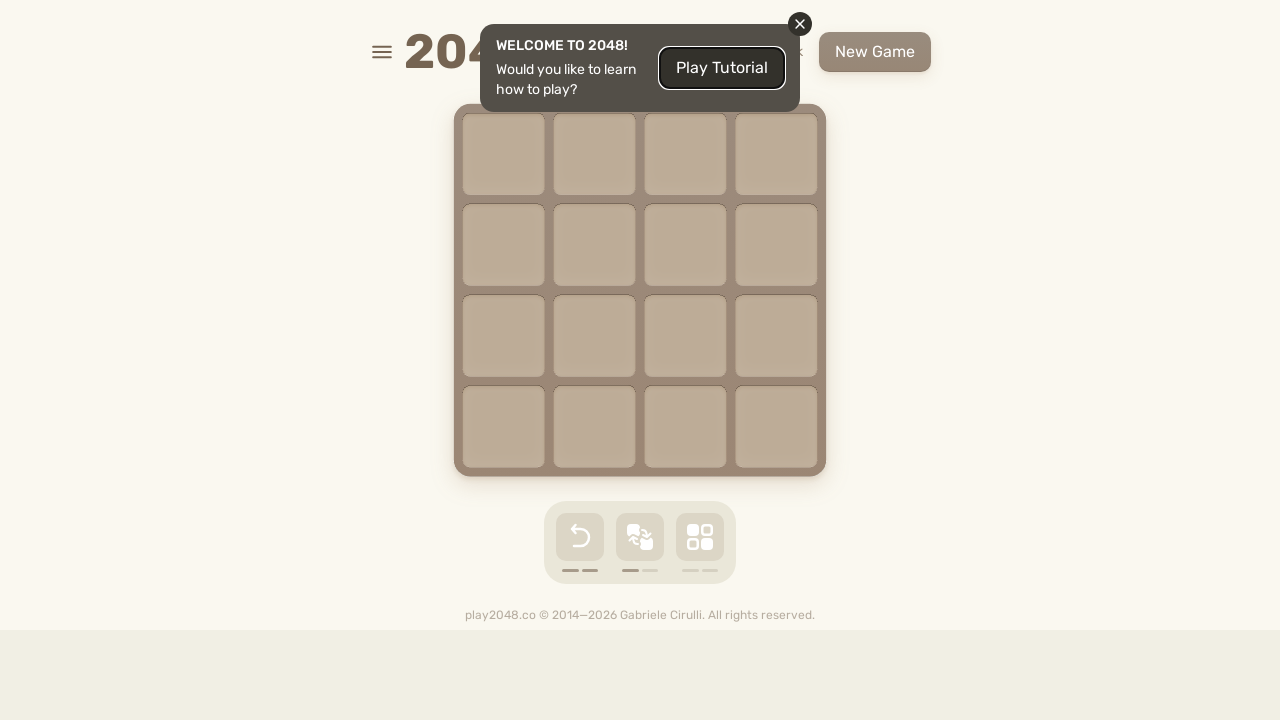

Located game area element
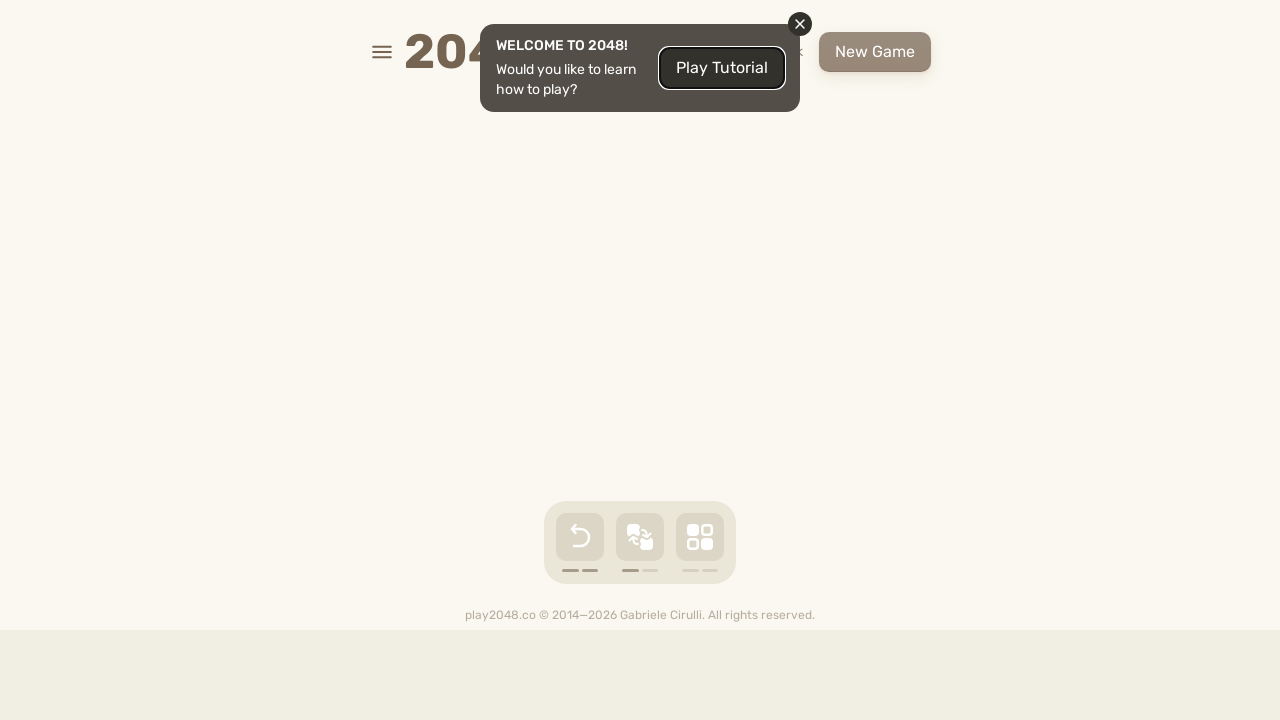

Pressed ArrowUp (cycle 1/10) on html
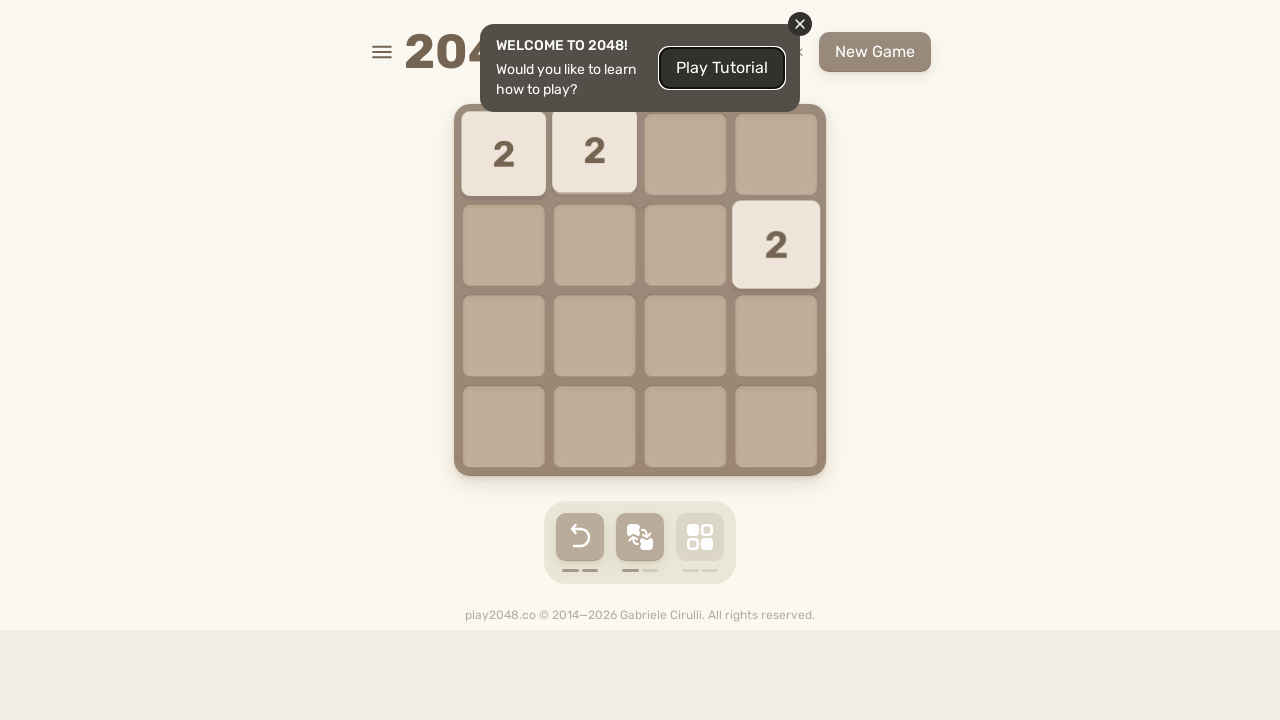

Pressed ArrowRight (cycle 1/10) on html
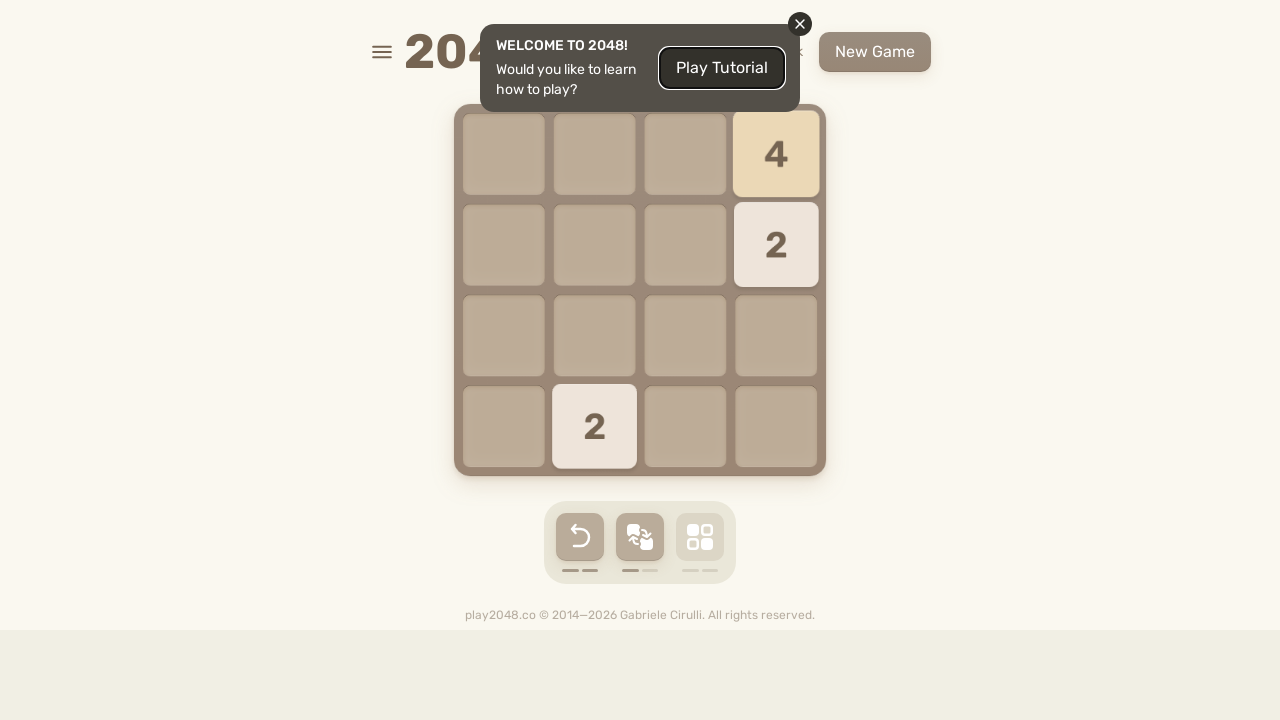

Pressed ArrowDown (cycle 1/10) on html
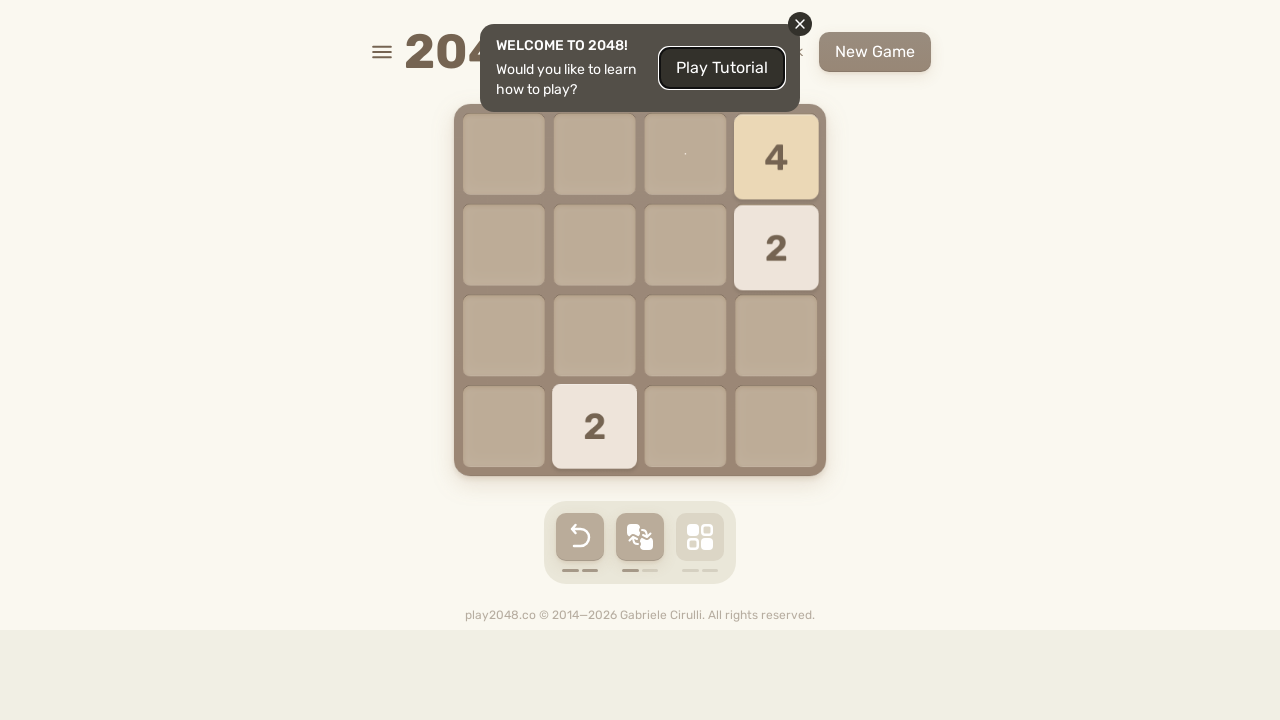

Pressed ArrowLeft (cycle 1/10) on html
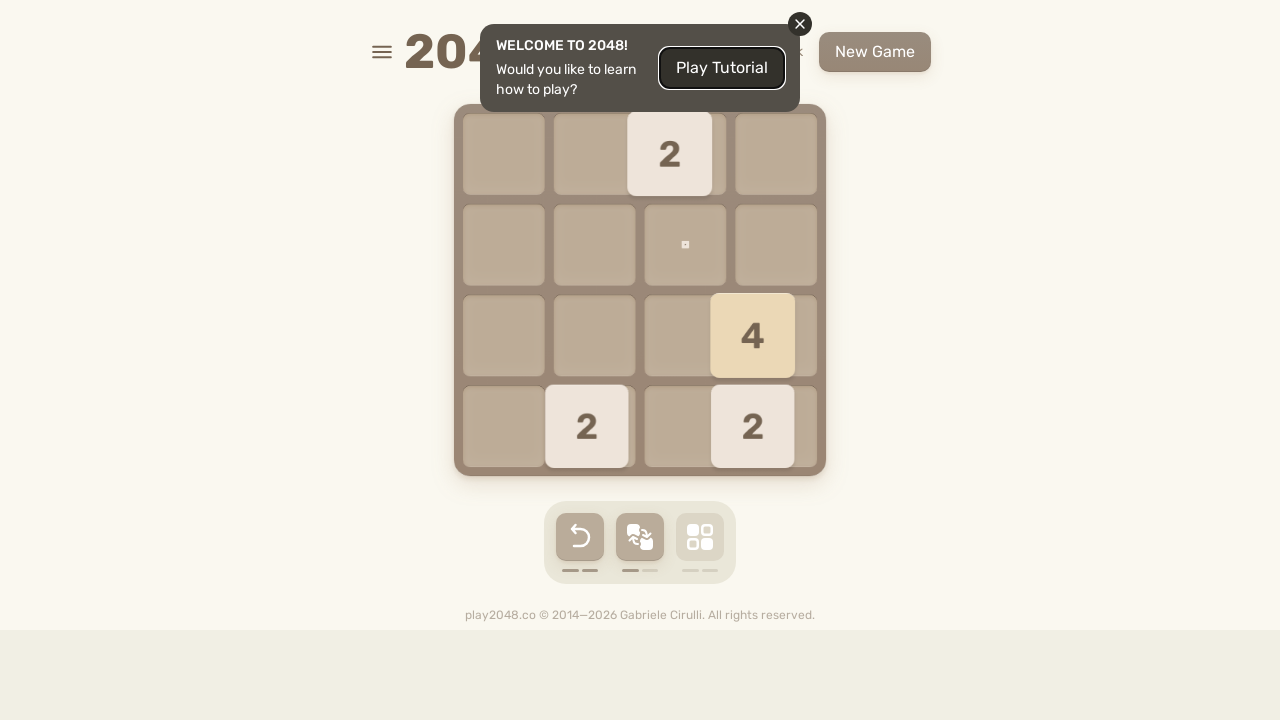

Pressed ArrowUp (cycle 2/10) on html
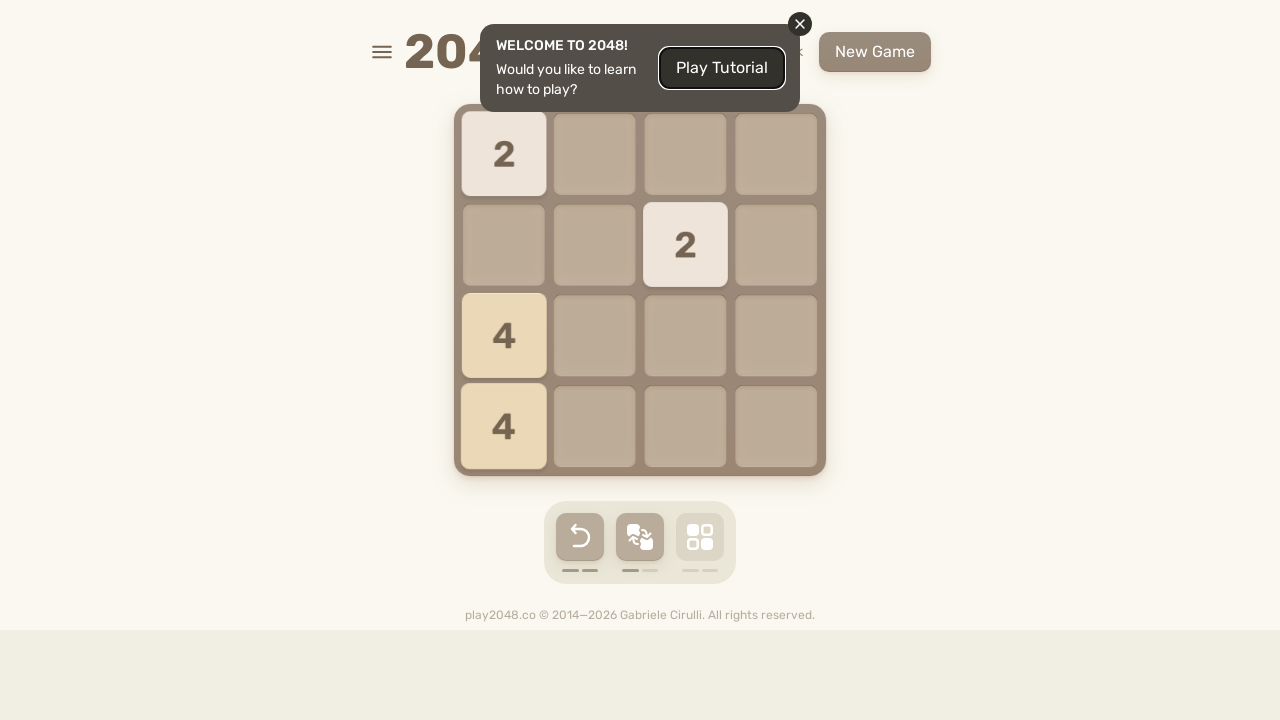

Pressed ArrowRight (cycle 2/10) on html
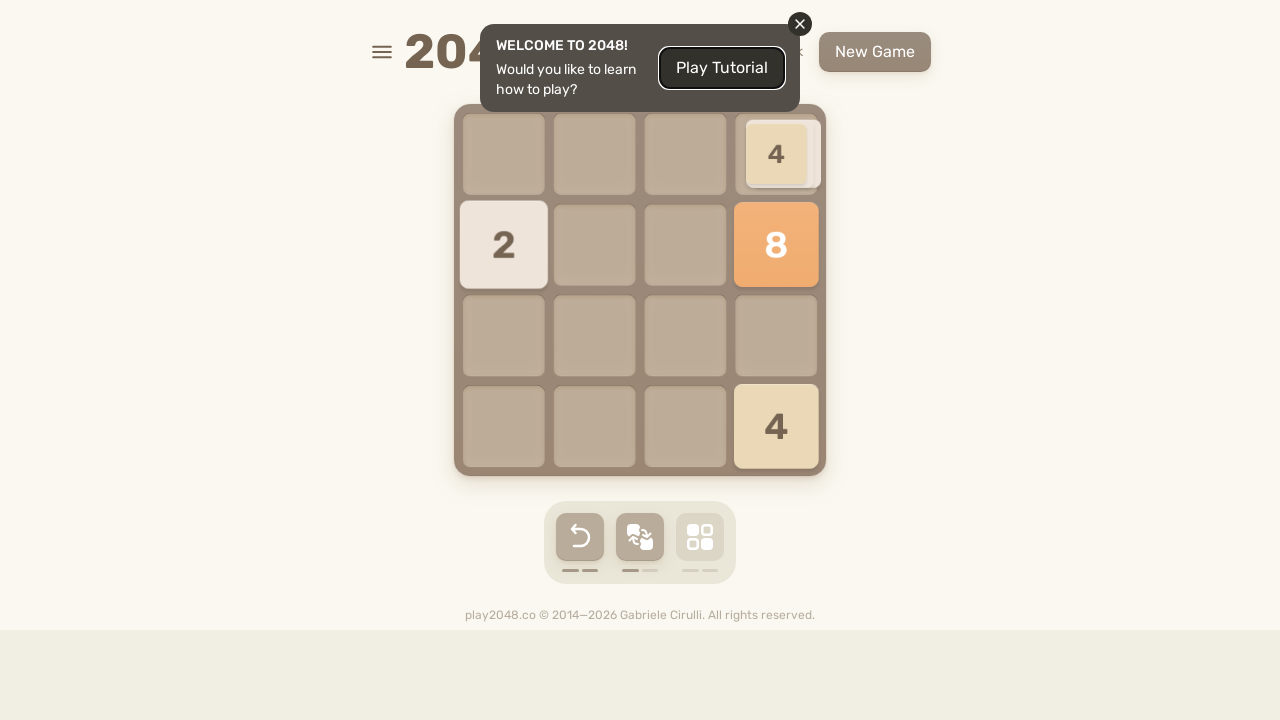

Pressed ArrowDown (cycle 2/10) on html
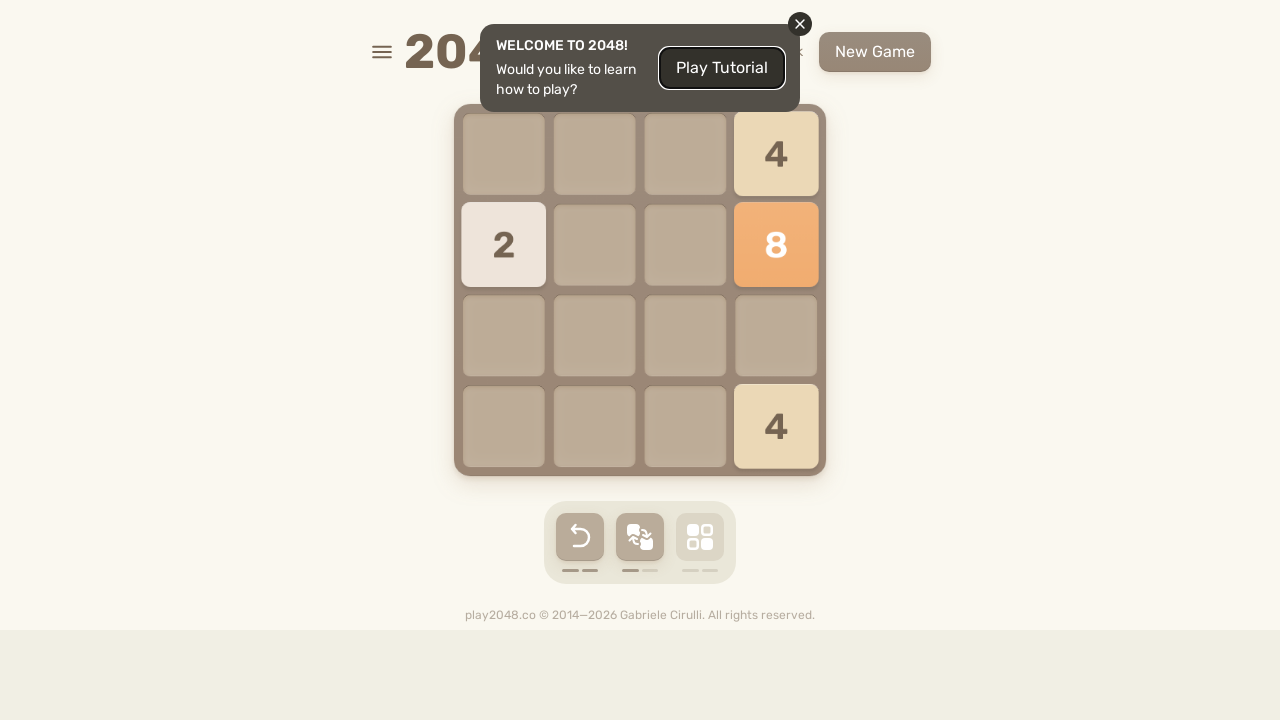

Pressed ArrowLeft (cycle 2/10) on html
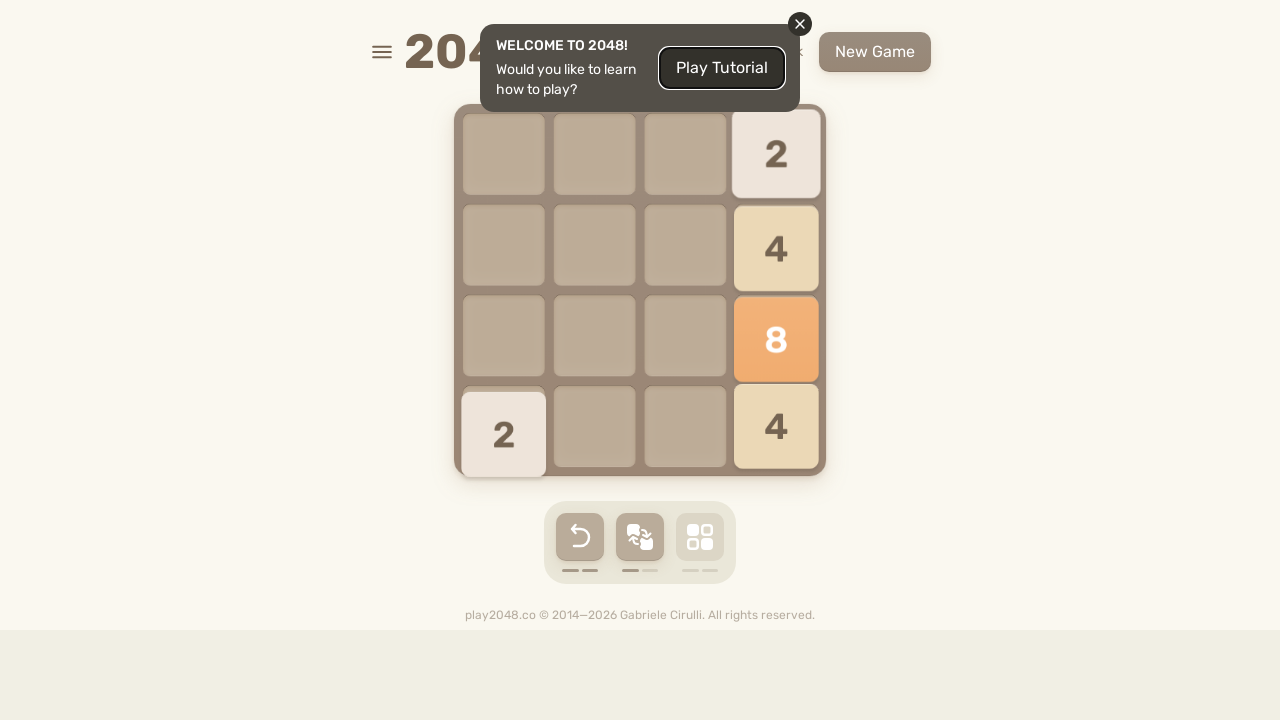

Pressed ArrowUp (cycle 3/10) on html
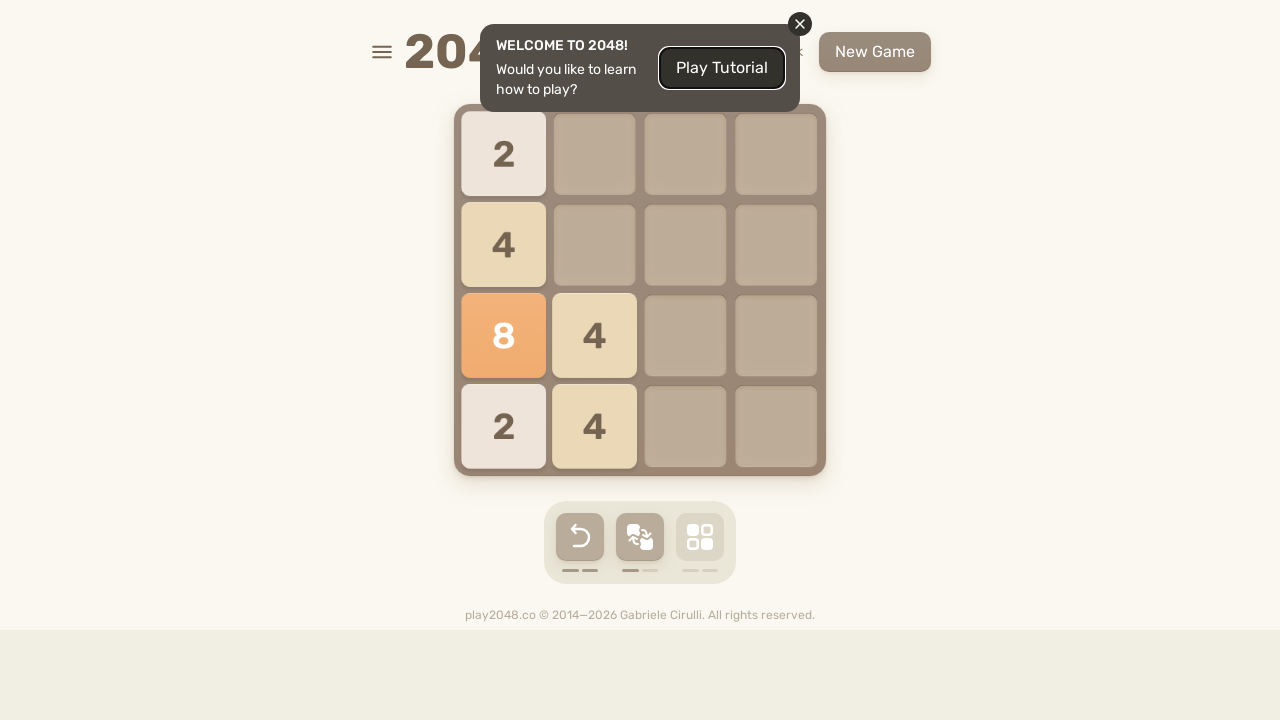

Pressed ArrowRight (cycle 3/10) on html
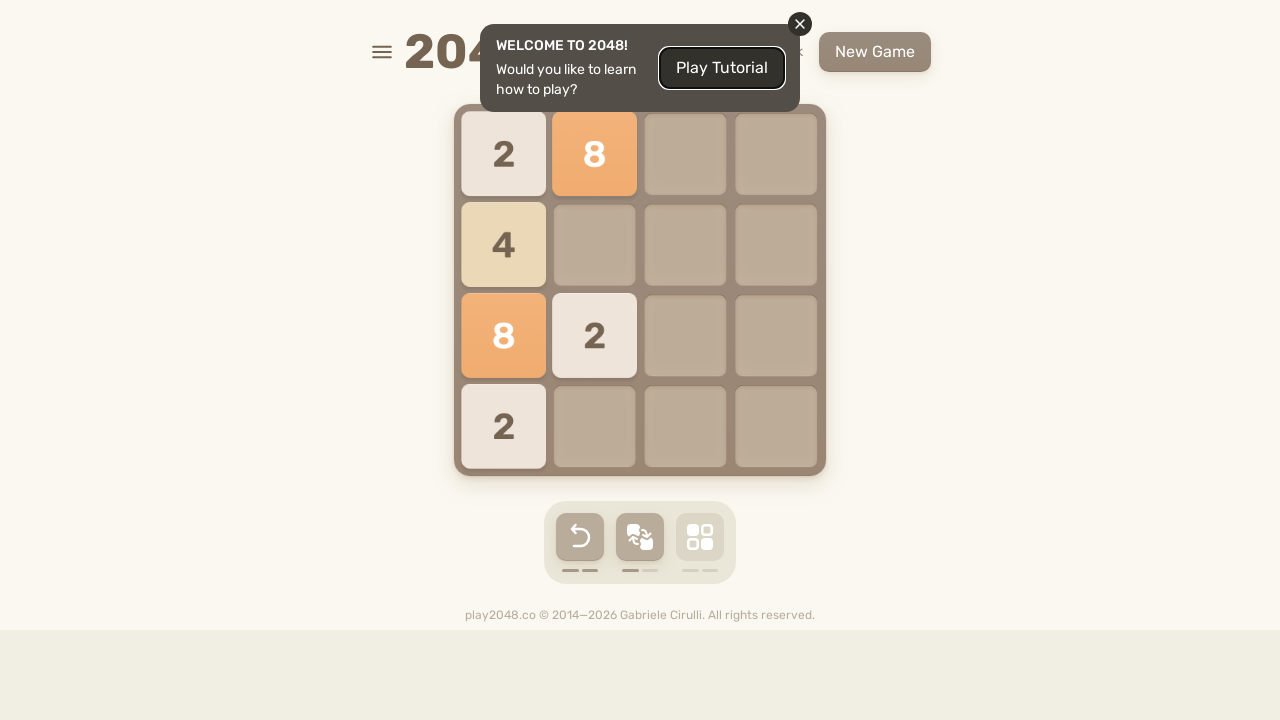

Pressed ArrowDown (cycle 3/10) on html
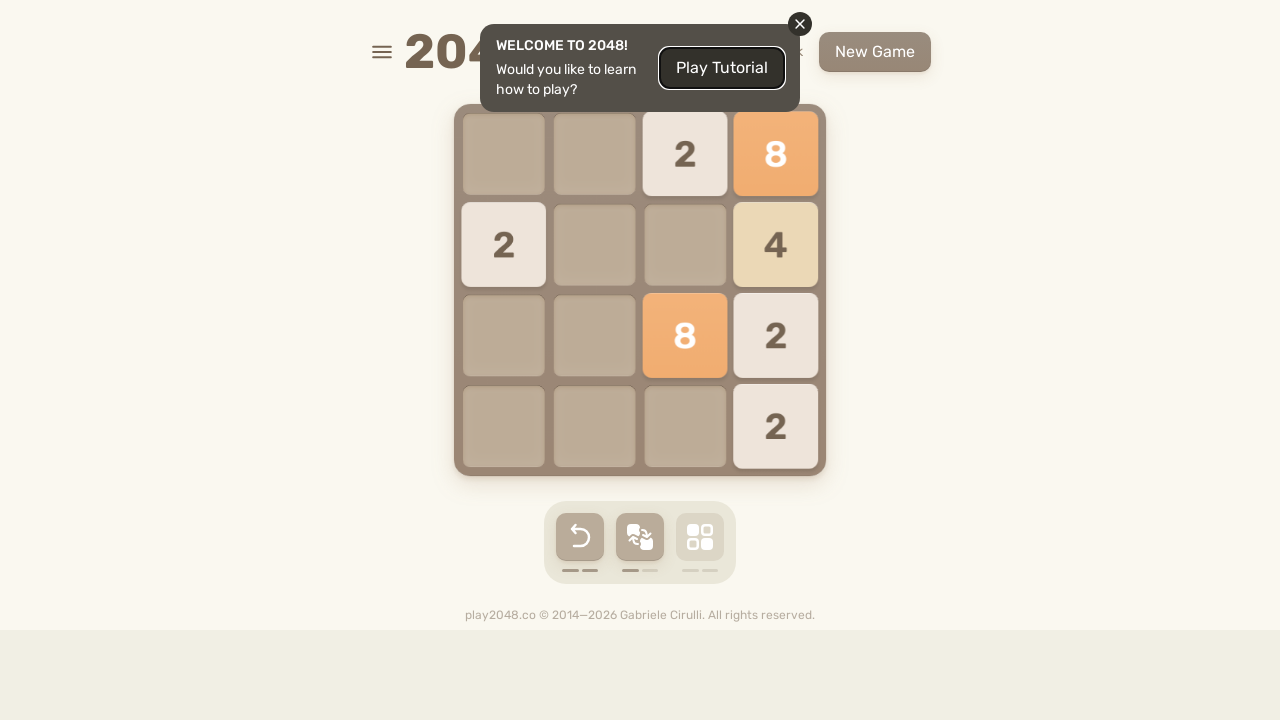

Pressed ArrowLeft (cycle 3/10) on html
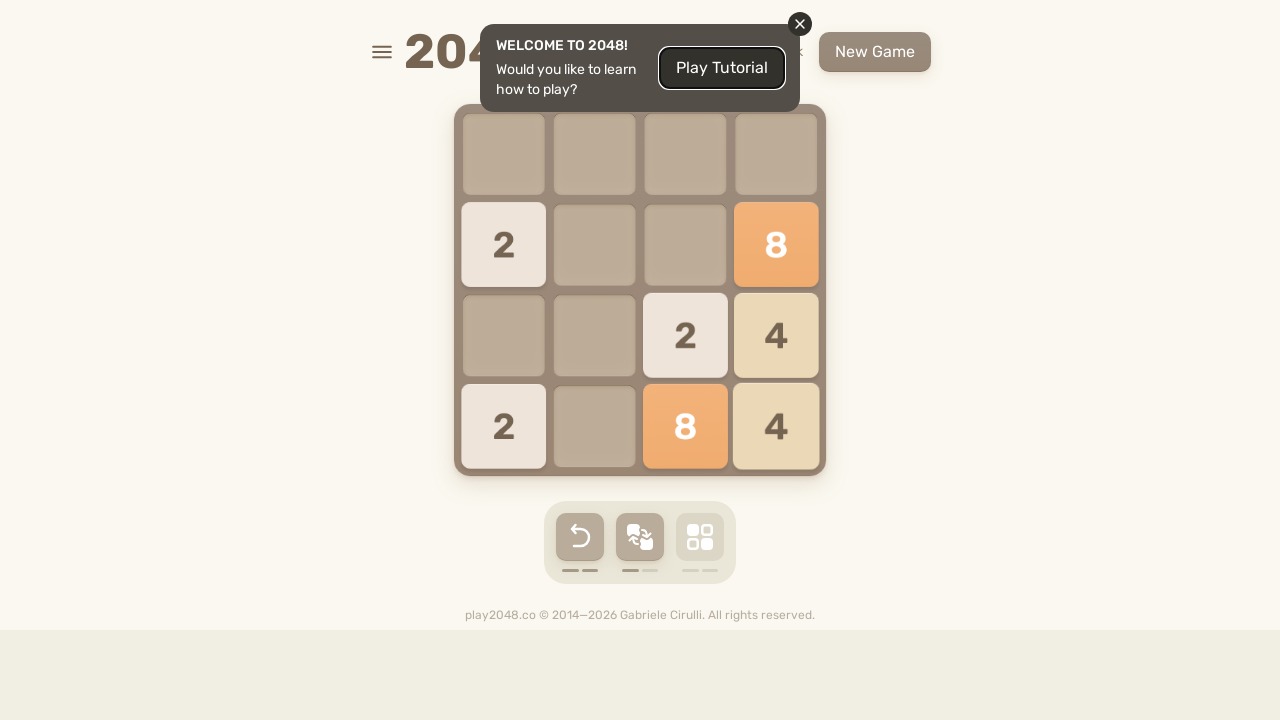

Pressed ArrowUp (cycle 4/10) on html
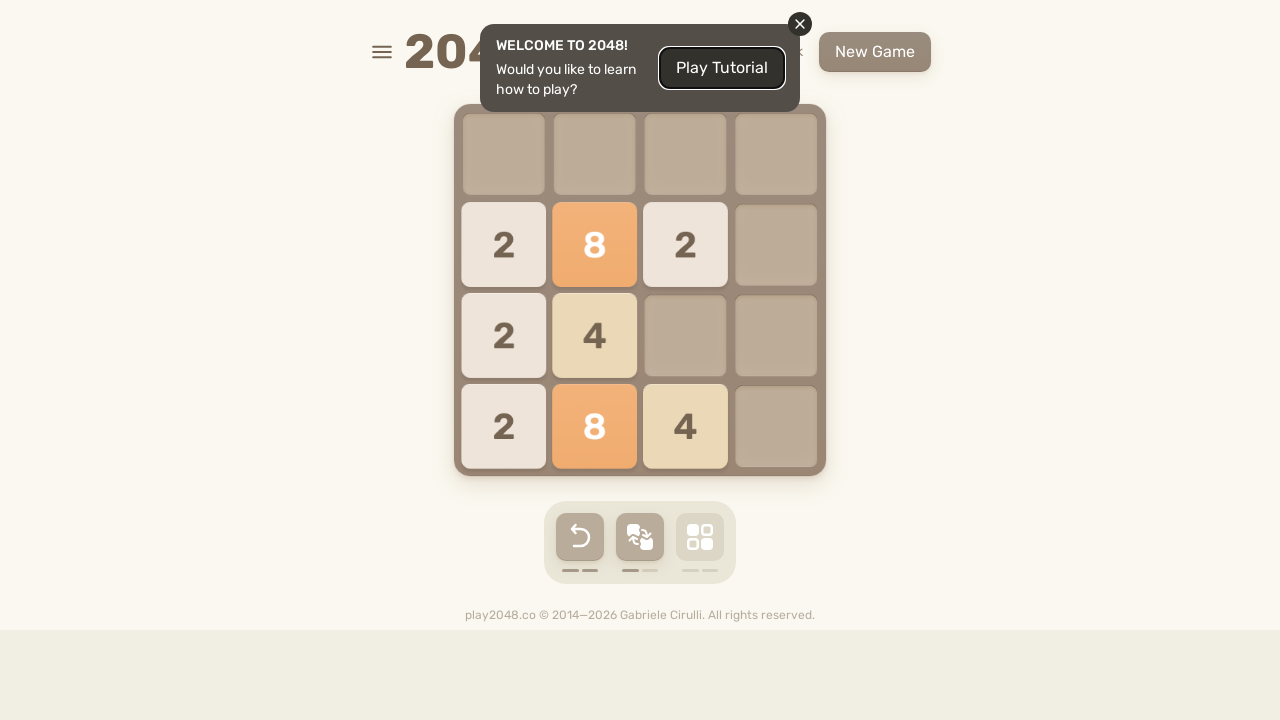

Pressed ArrowRight (cycle 4/10) on html
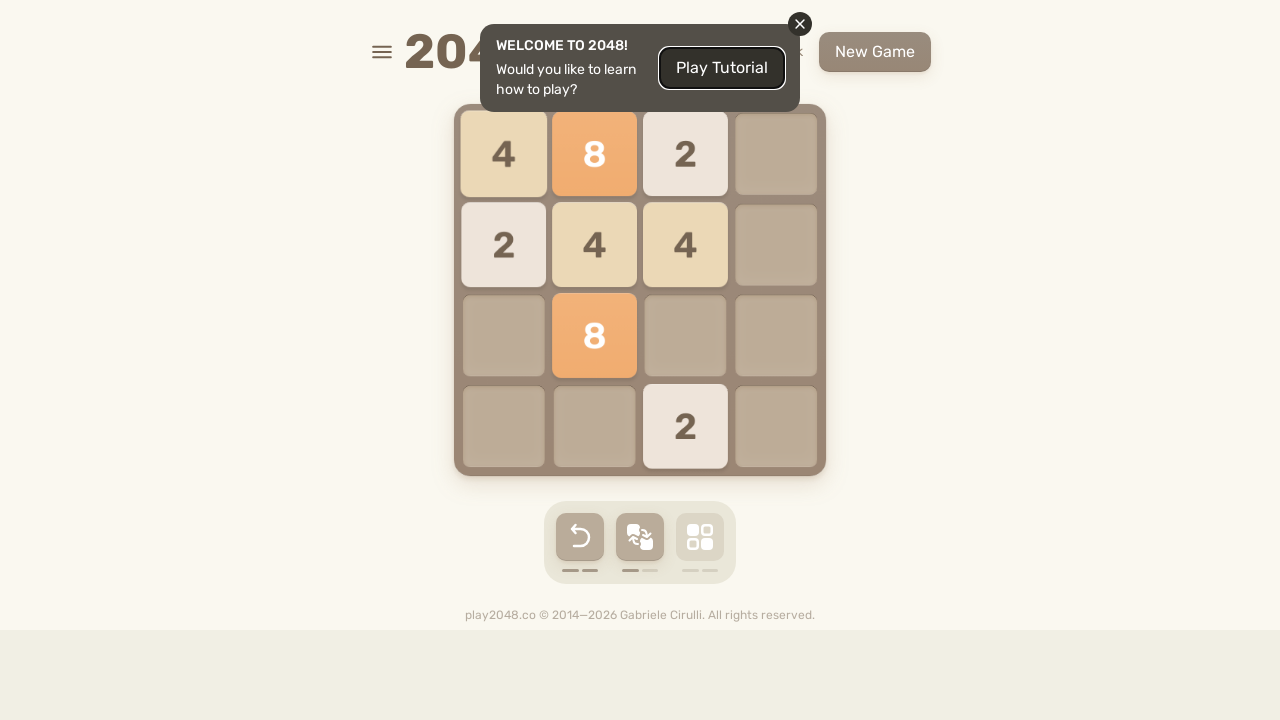

Pressed ArrowDown (cycle 4/10) on html
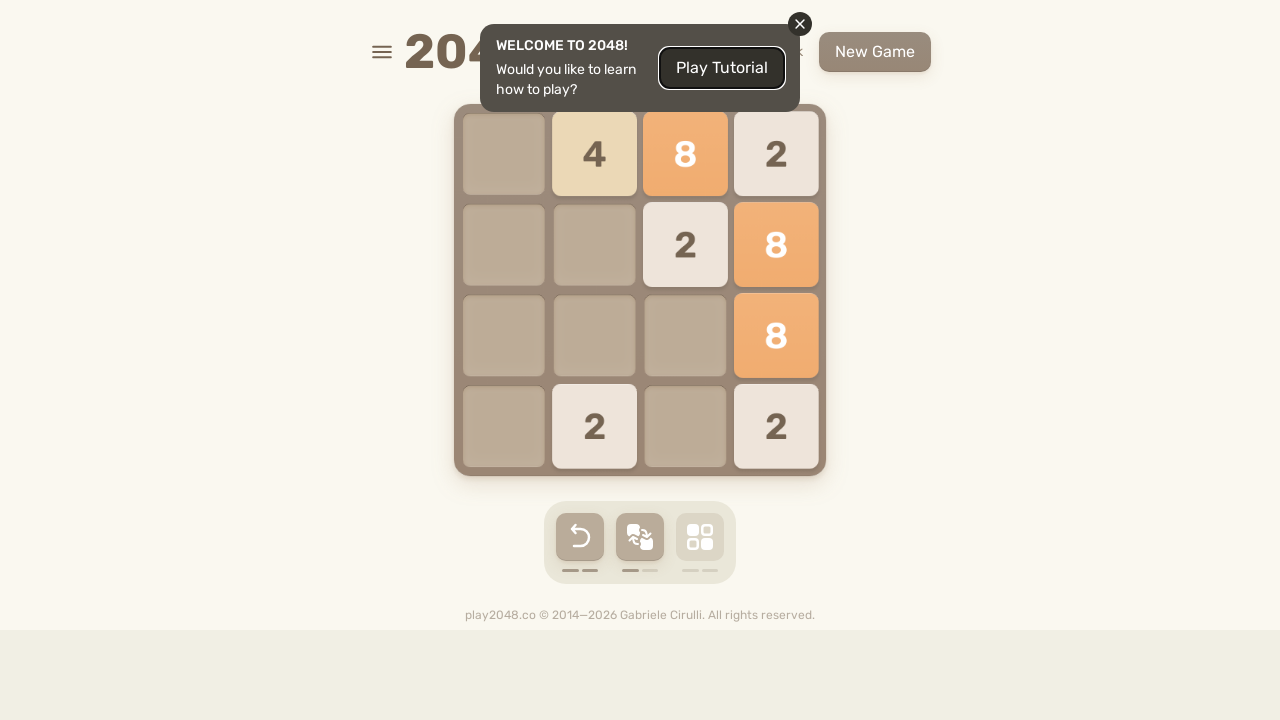

Pressed ArrowLeft (cycle 4/10) on html
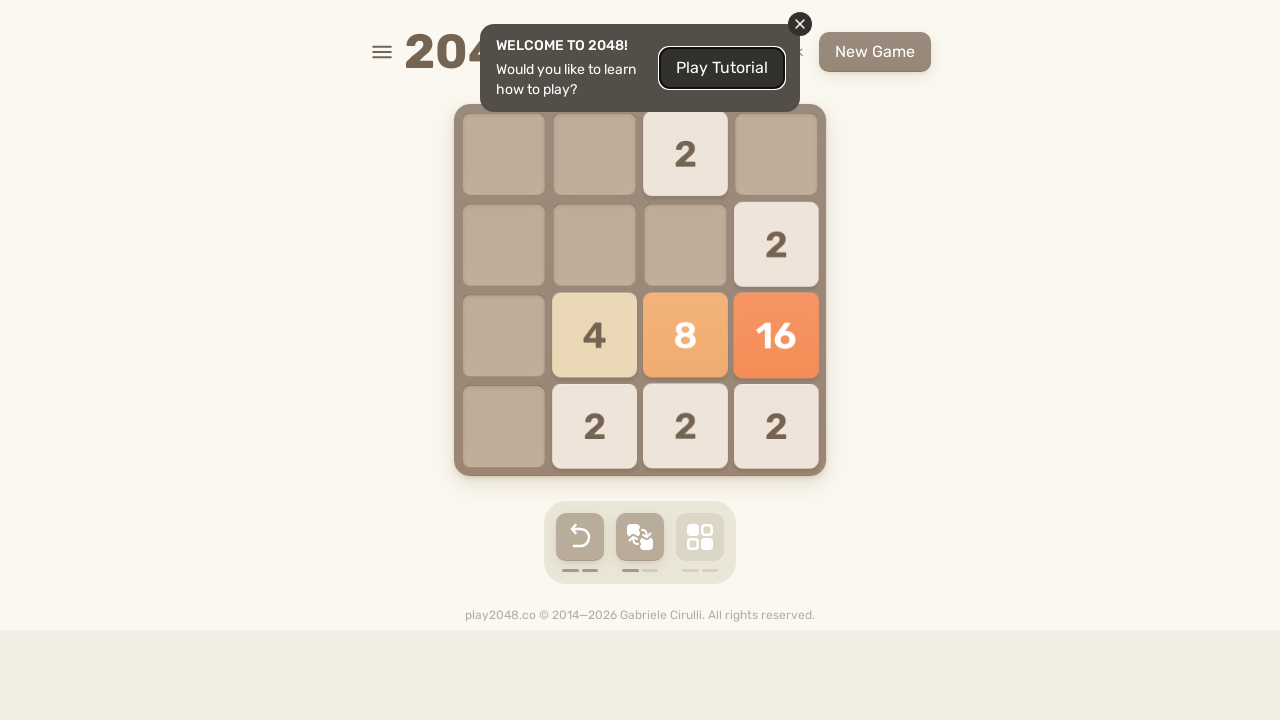

Pressed ArrowUp (cycle 5/10) on html
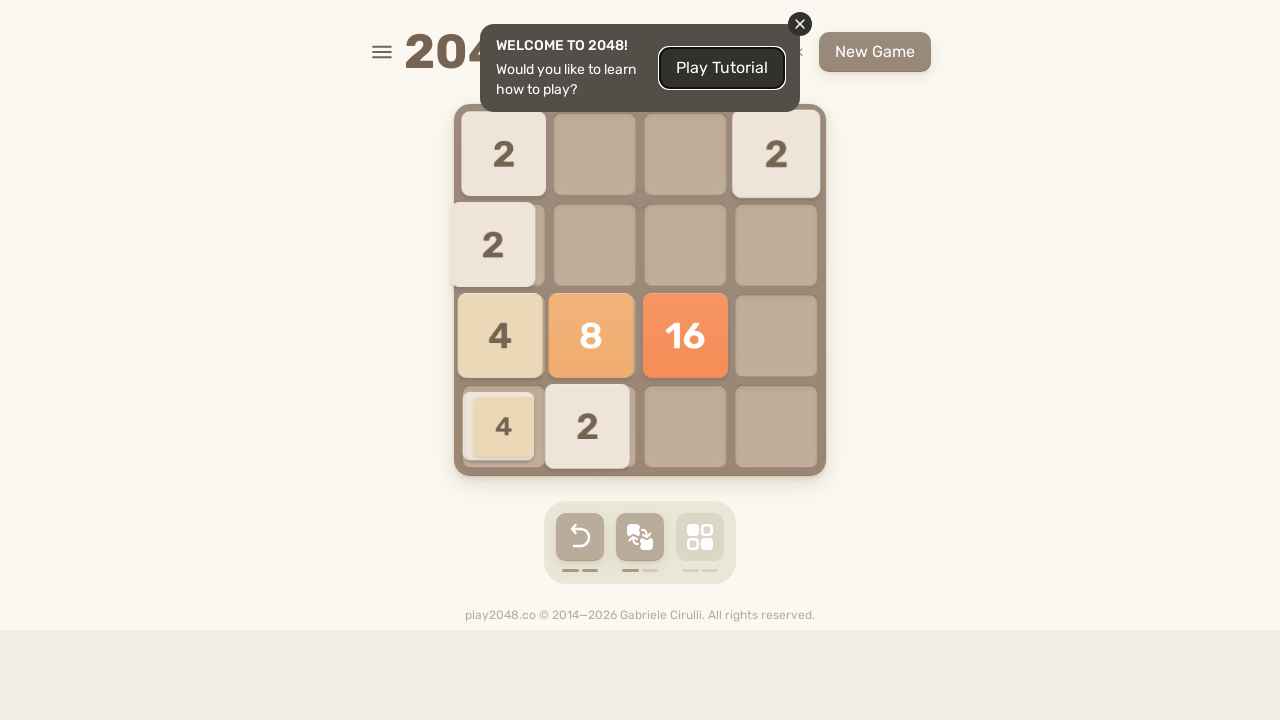

Pressed ArrowRight (cycle 5/10) on html
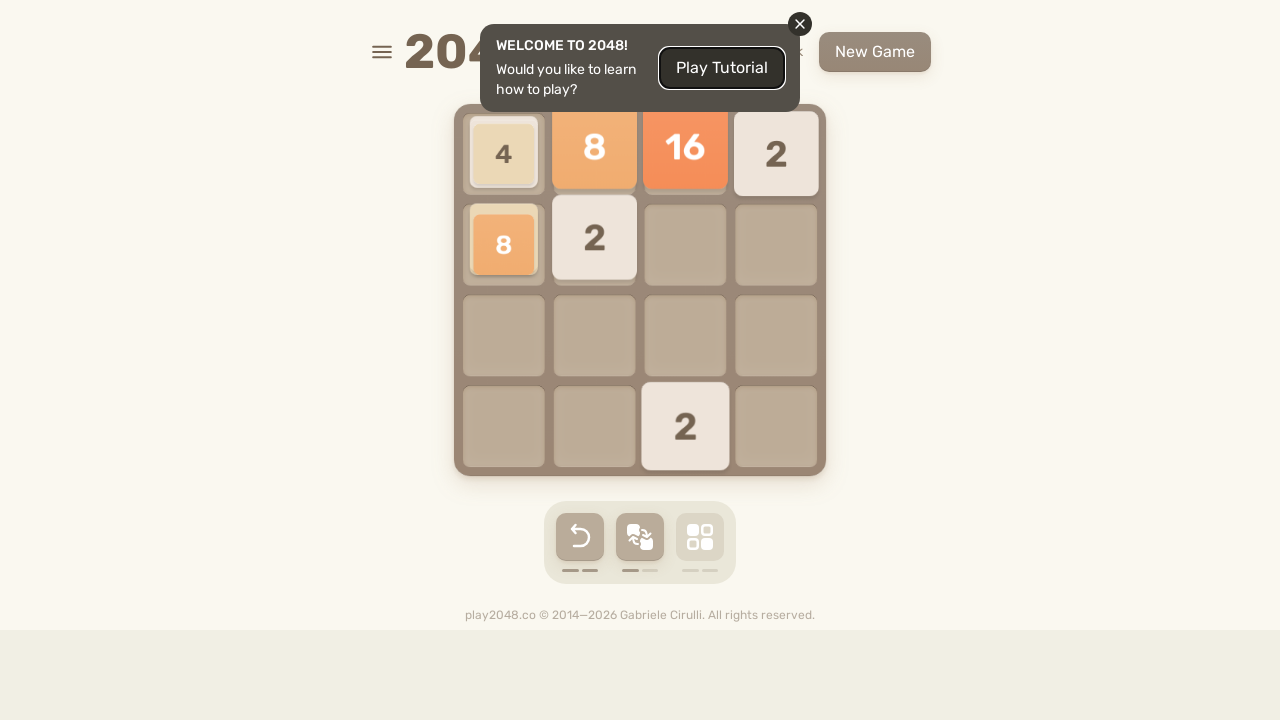

Pressed ArrowDown (cycle 5/10) on html
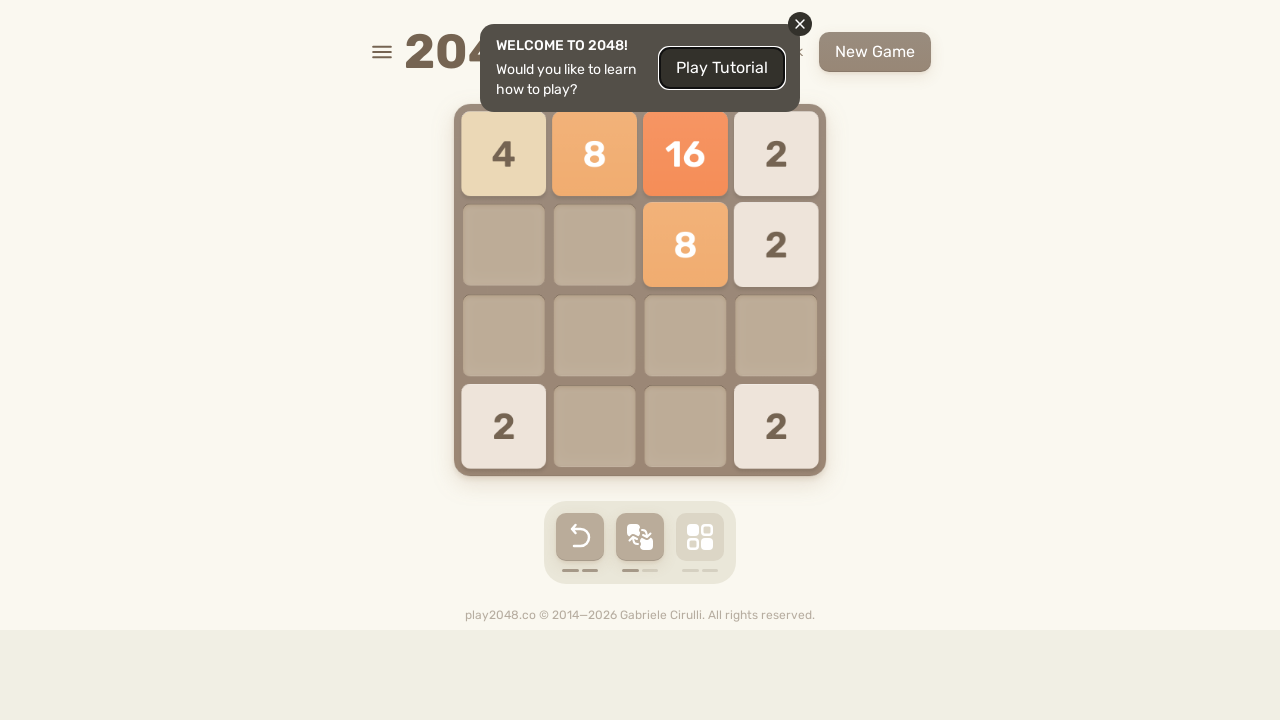

Pressed ArrowLeft (cycle 5/10) on html
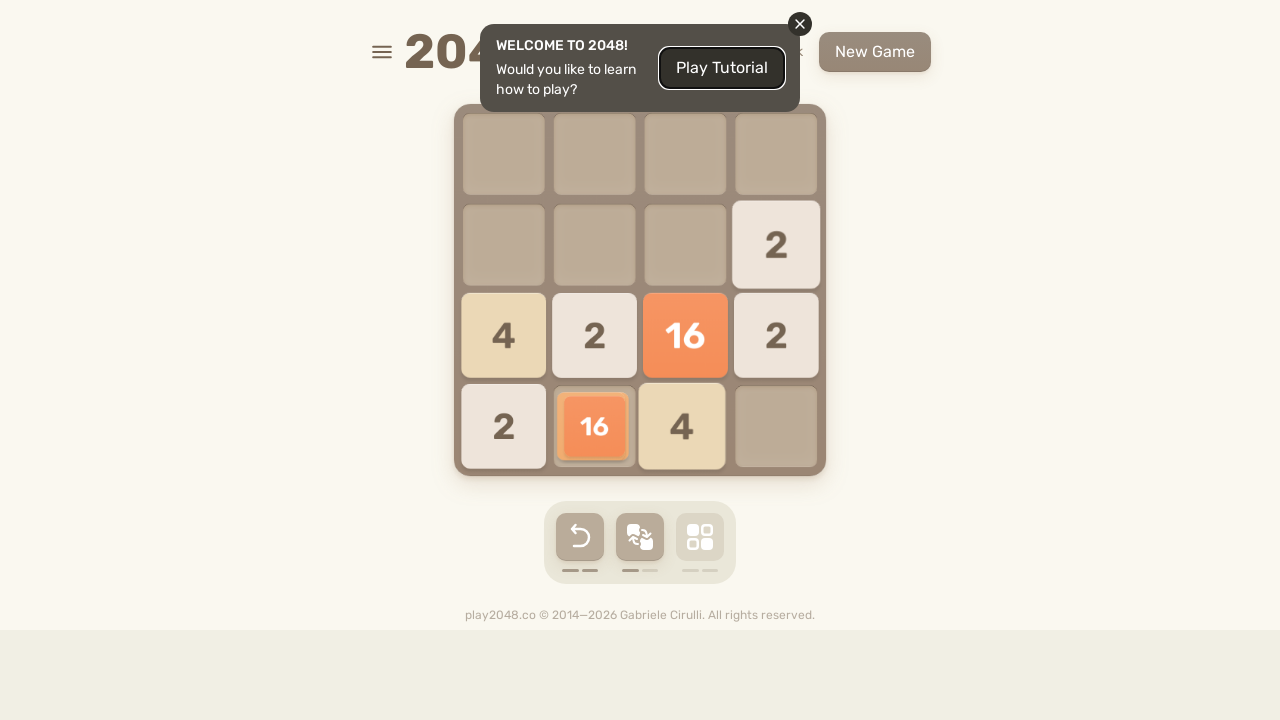

Pressed ArrowUp (cycle 6/10) on html
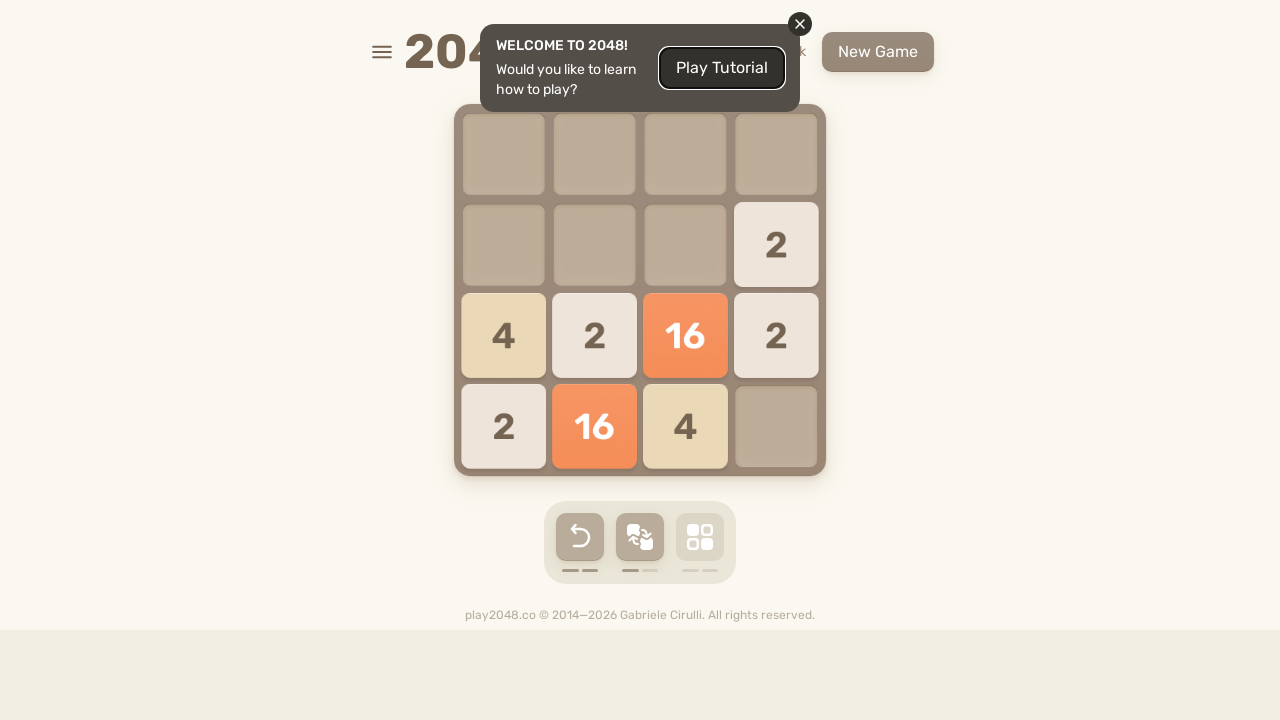

Pressed ArrowRight (cycle 6/10) on html
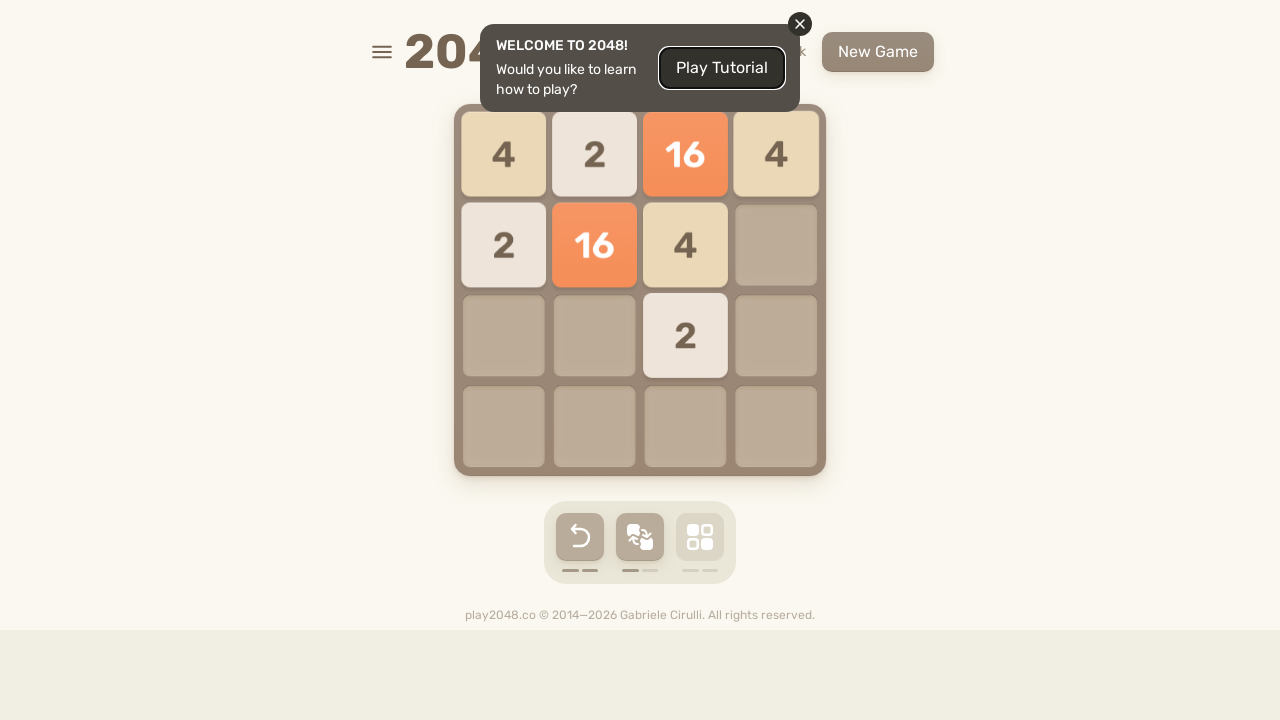

Pressed ArrowDown (cycle 6/10) on html
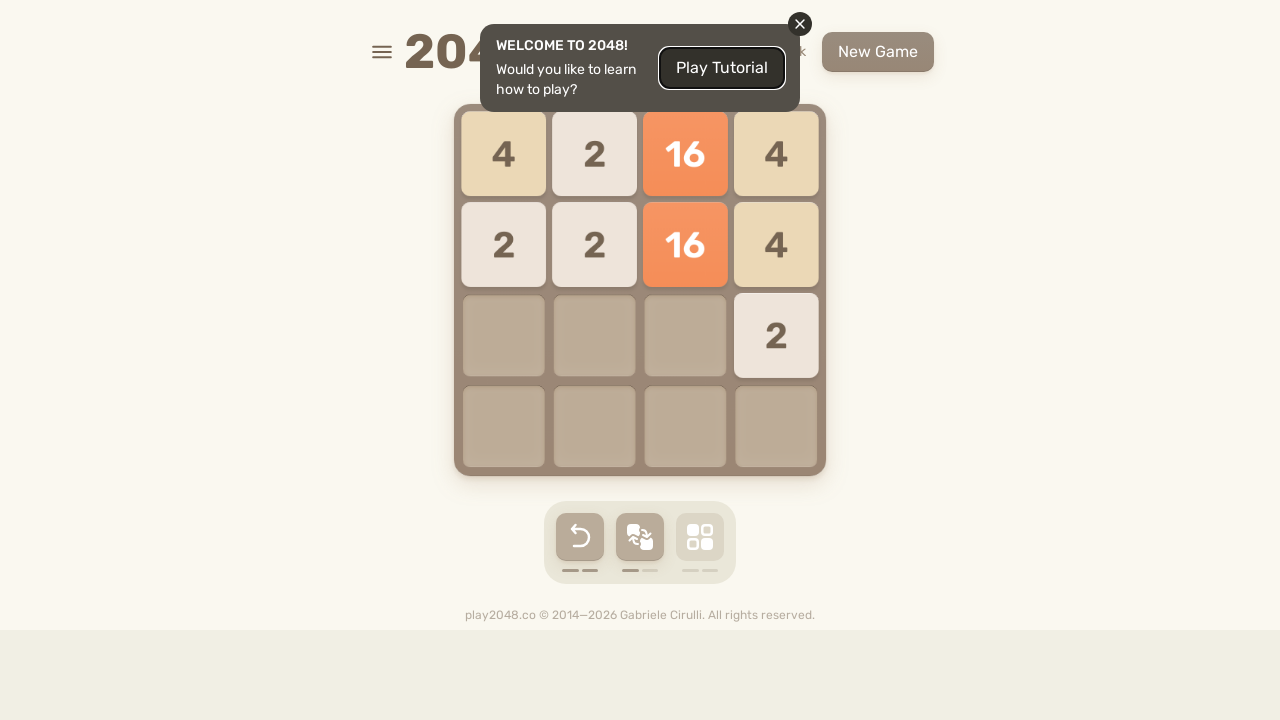

Pressed ArrowLeft (cycle 6/10) on html
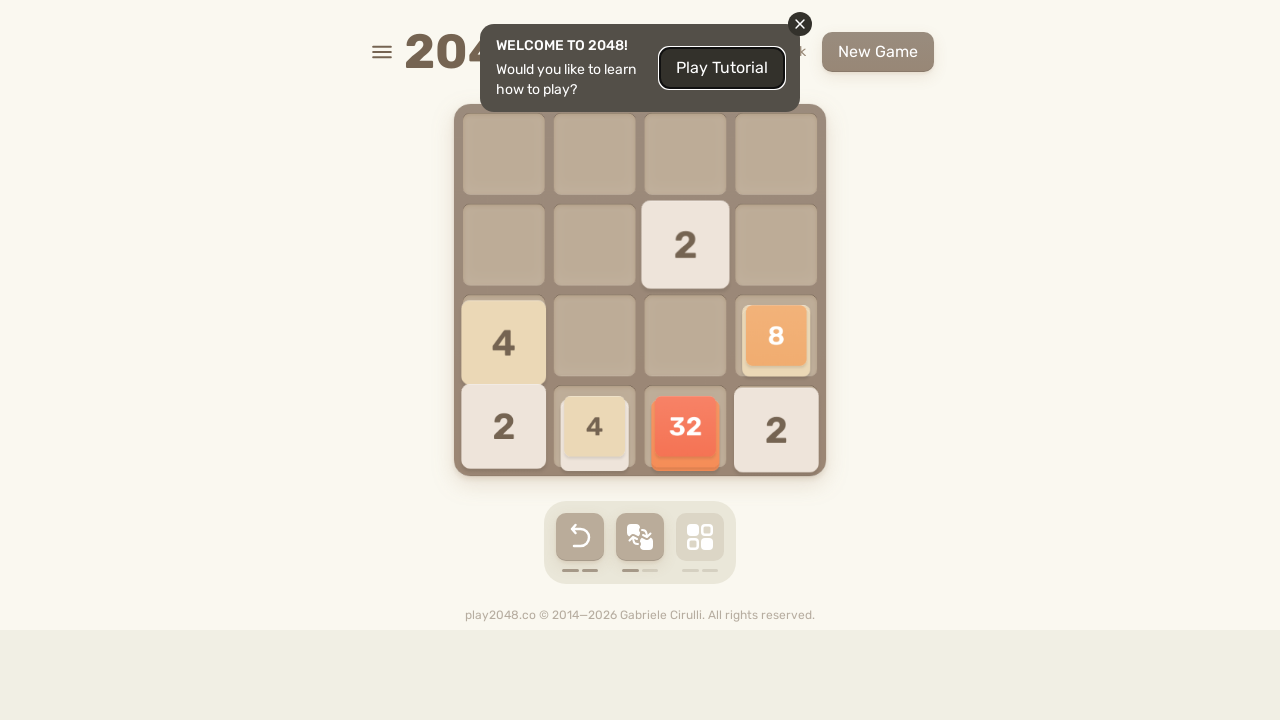

Pressed ArrowUp (cycle 7/10) on html
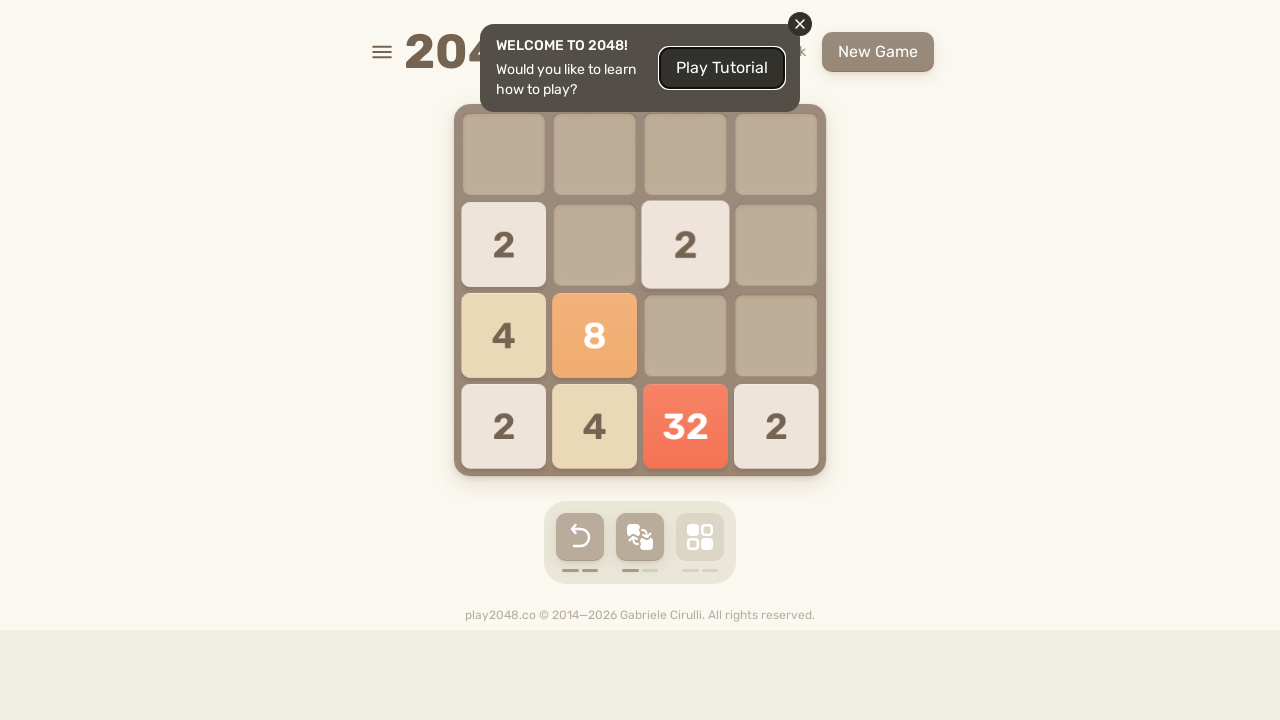

Pressed ArrowRight (cycle 7/10) on html
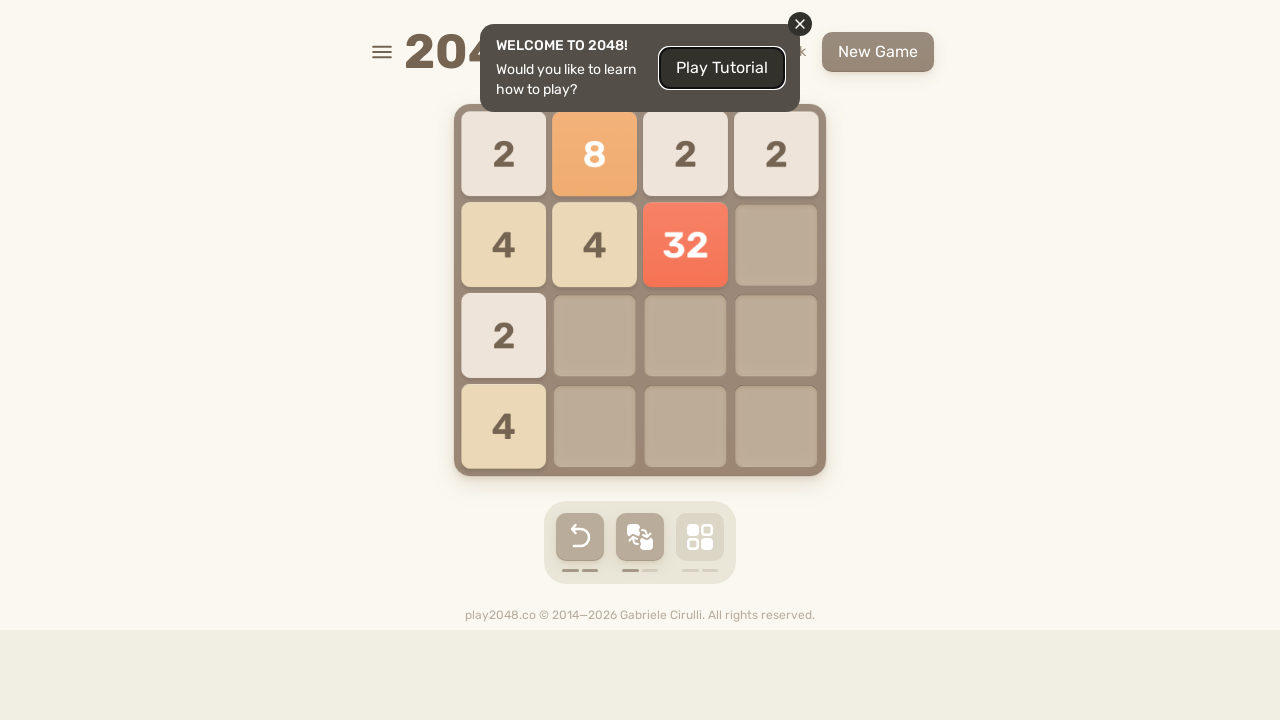

Pressed ArrowDown (cycle 7/10) on html
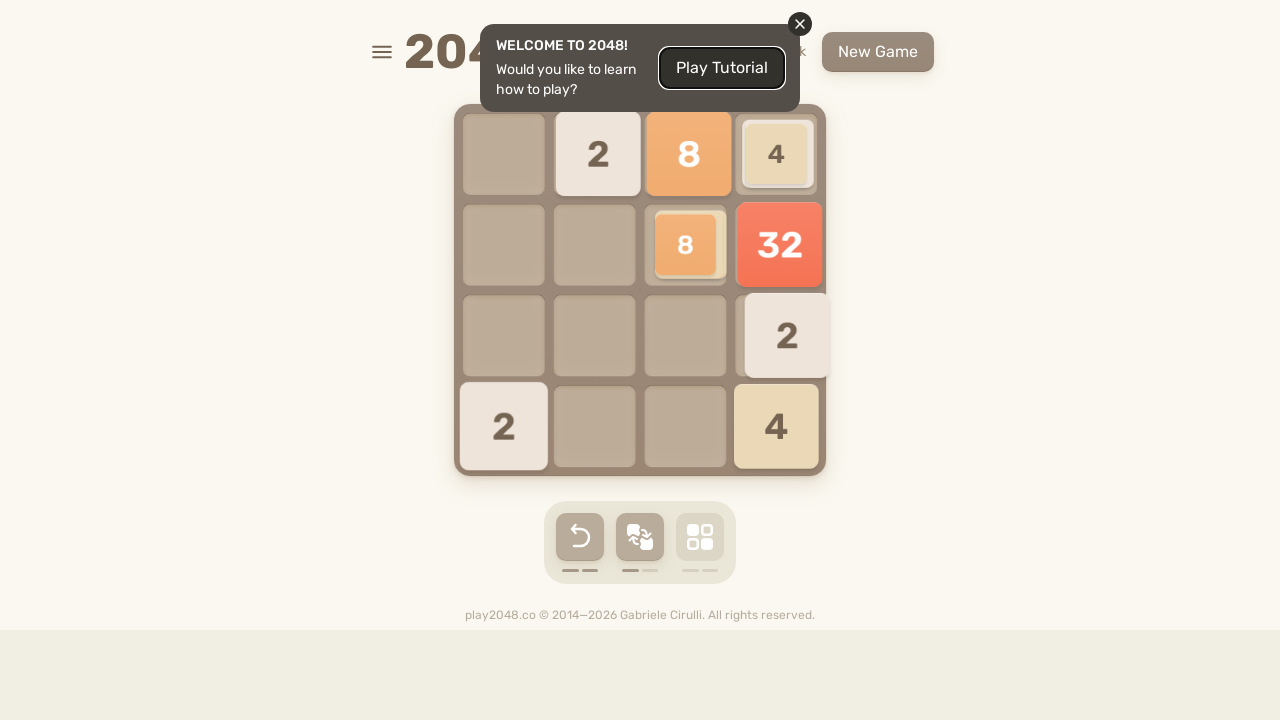

Pressed ArrowLeft (cycle 7/10) on html
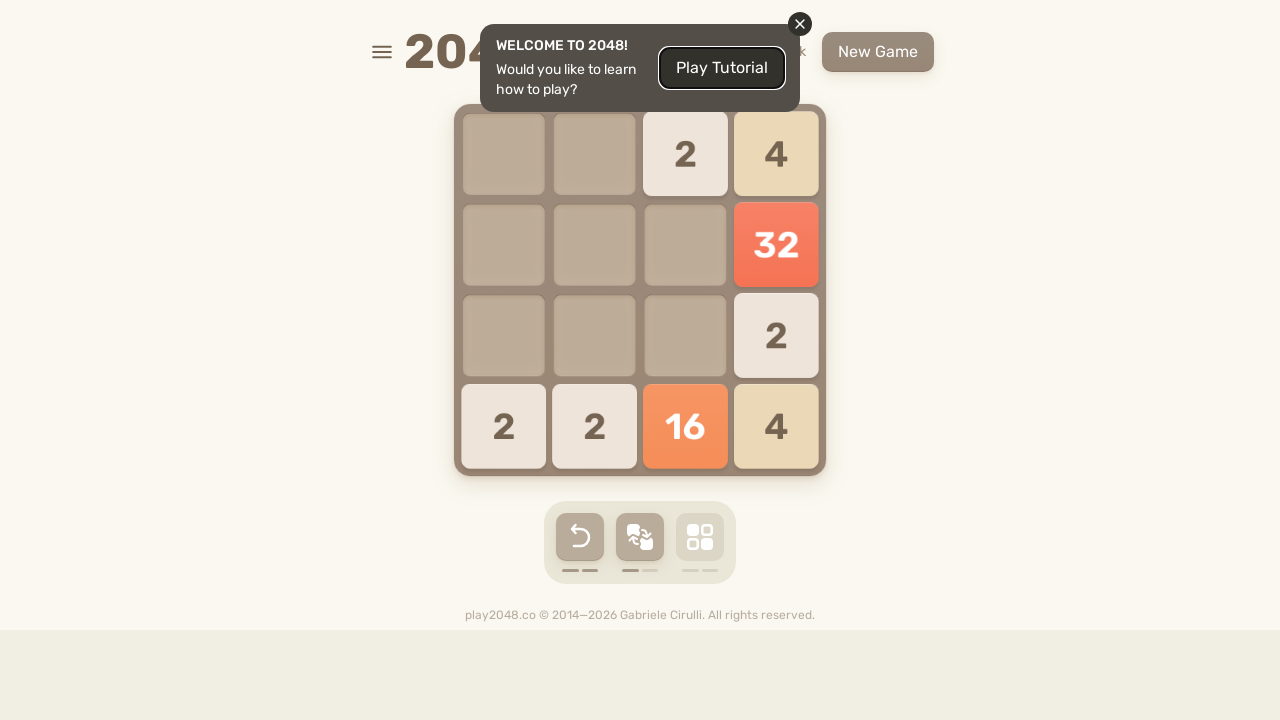

Pressed ArrowUp (cycle 8/10) on html
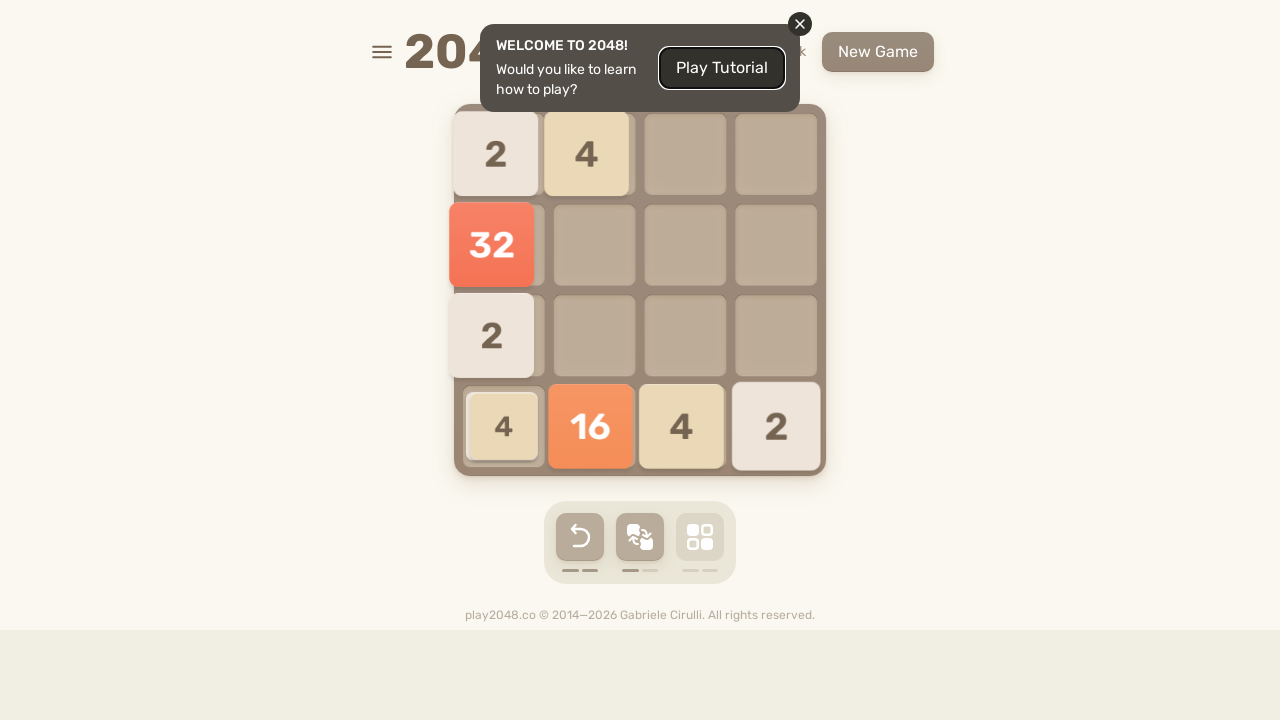

Pressed ArrowRight (cycle 8/10) on html
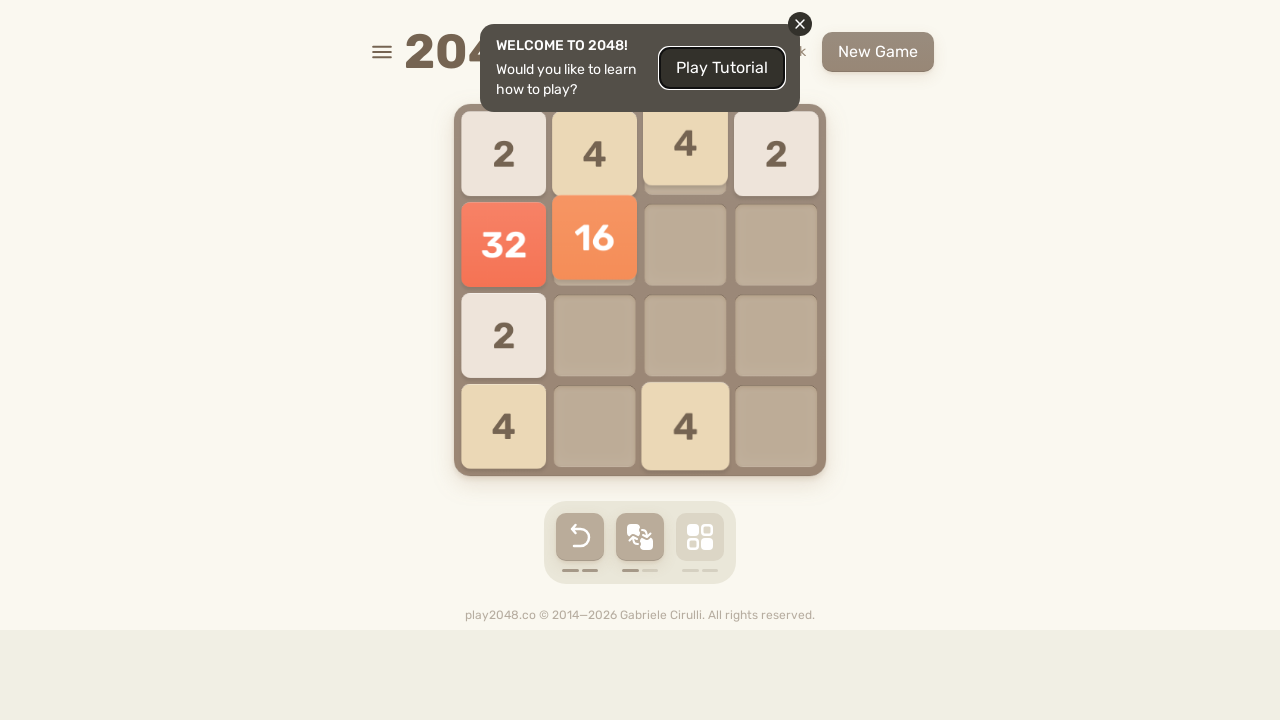

Pressed ArrowDown (cycle 8/10) on html
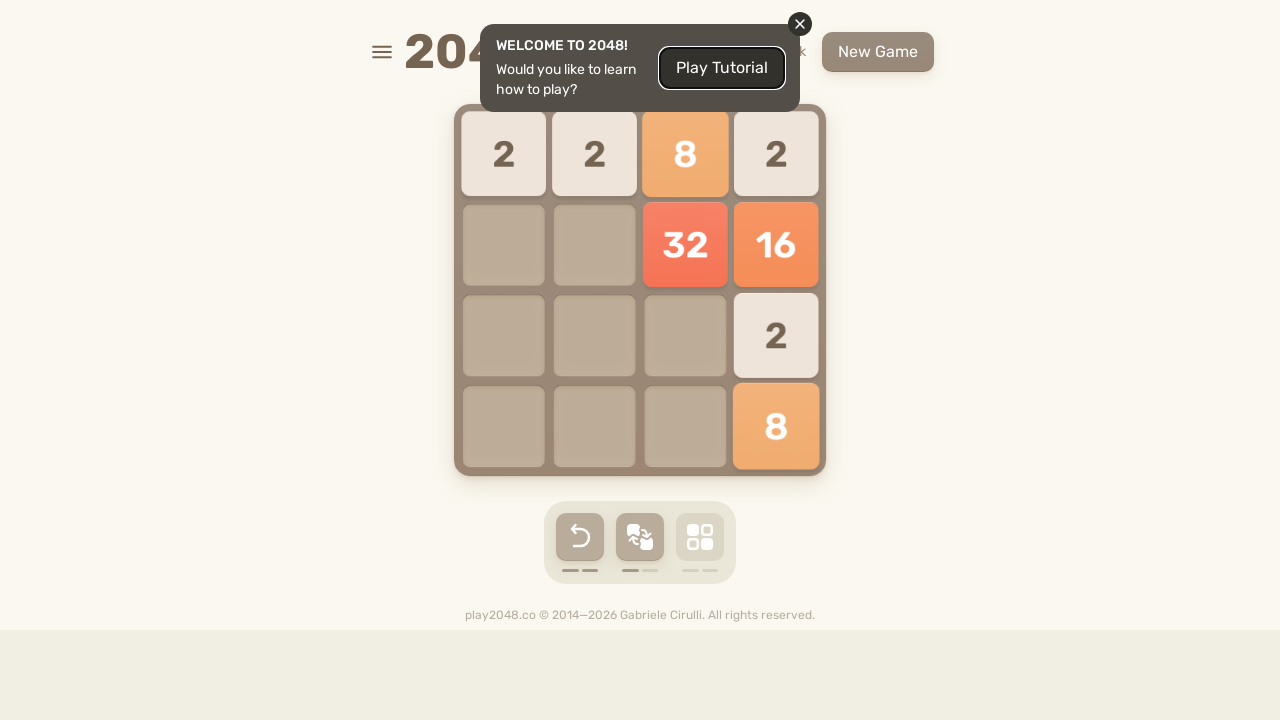

Pressed ArrowLeft (cycle 8/10) on html
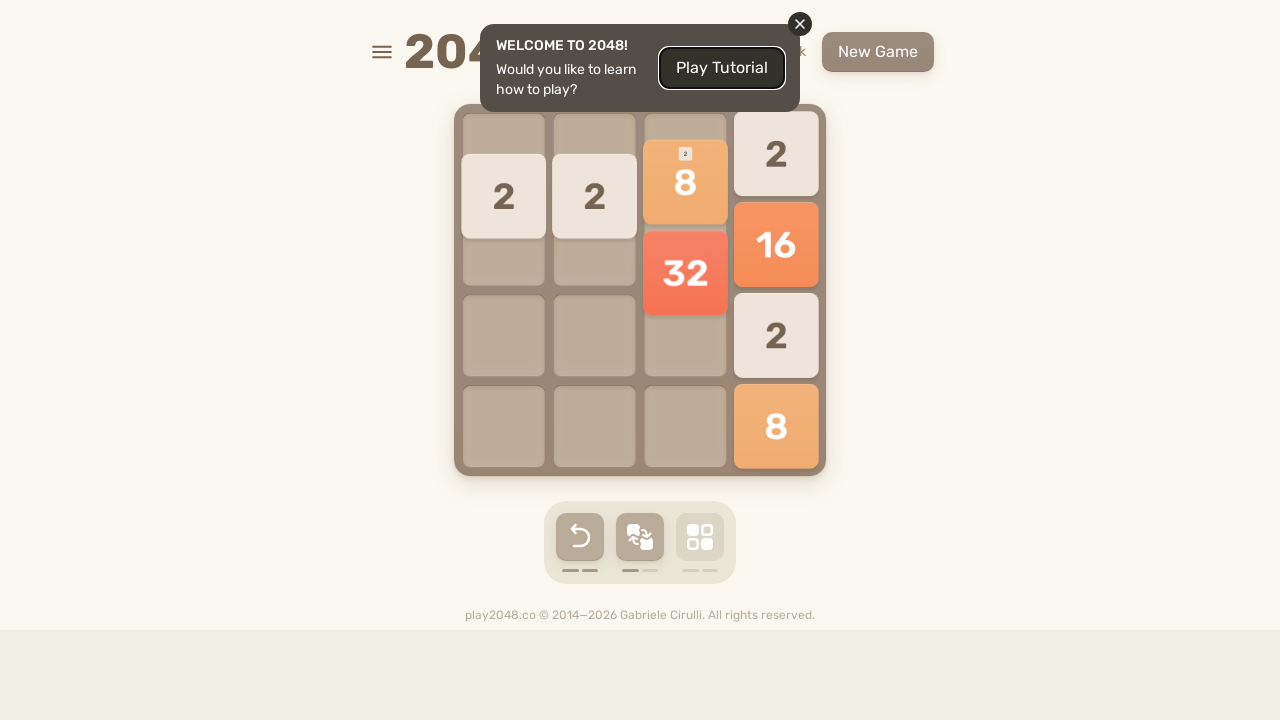

Pressed ArrowUp (cycle 9/10) on html
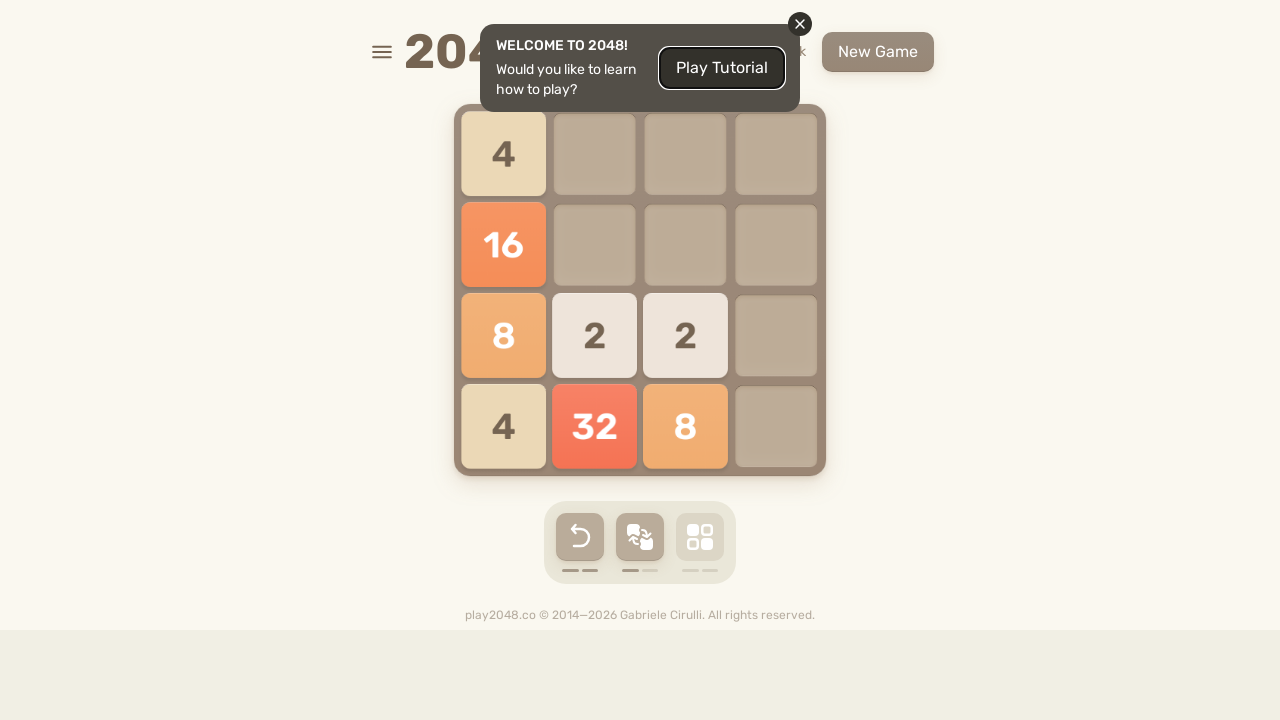

Pressed ArrowRight (cycle 9/10) on html
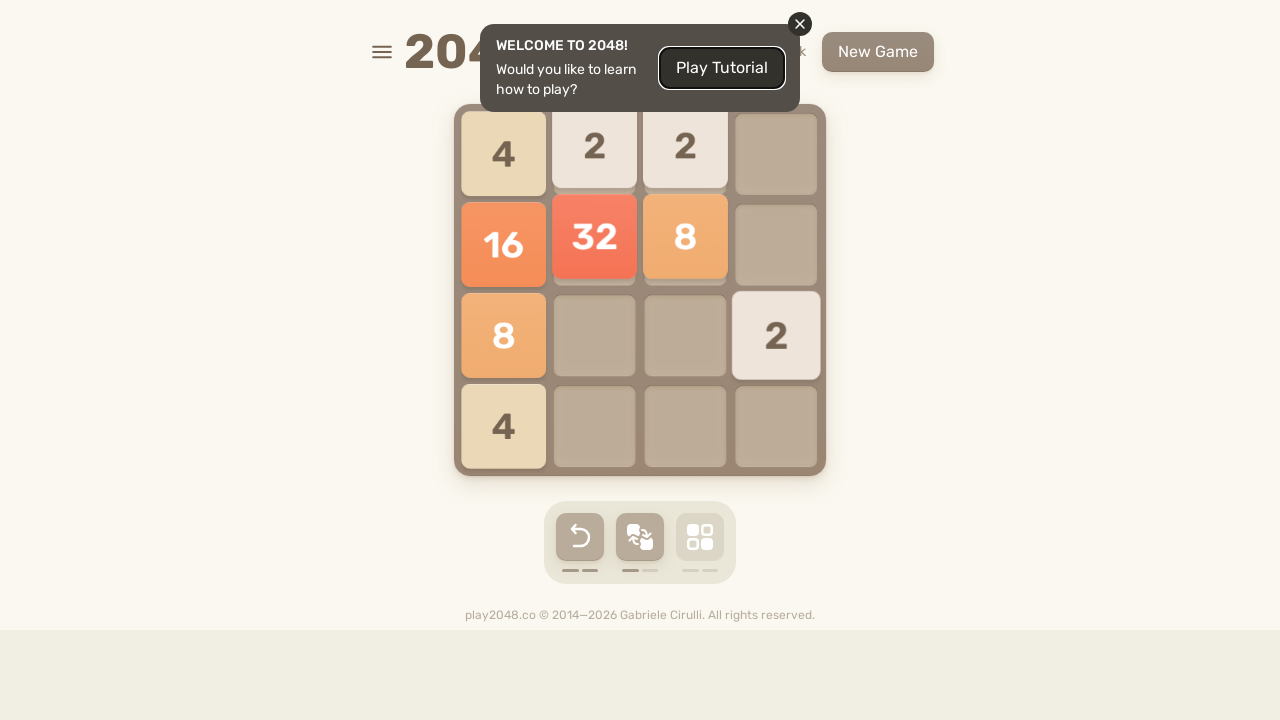

Pressed ArrowDown (cycle 9/10) on html
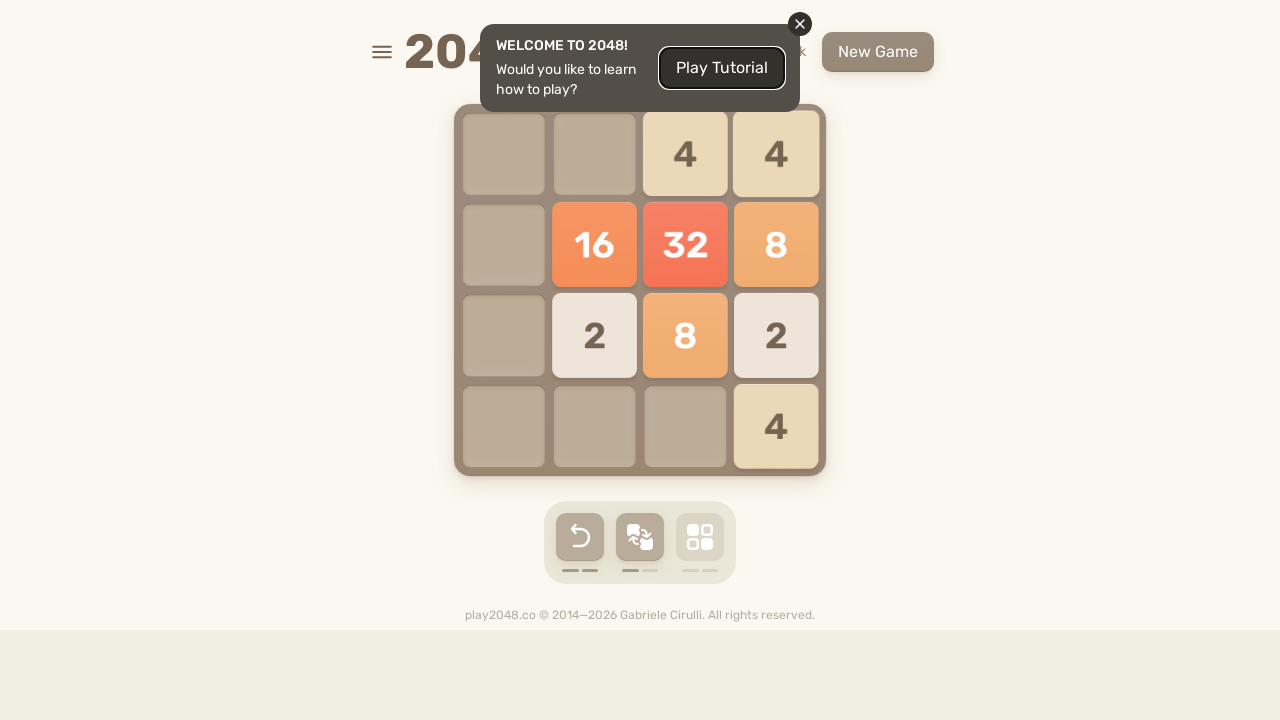

Pressed ArrowLeft (cycle 9/10) on html
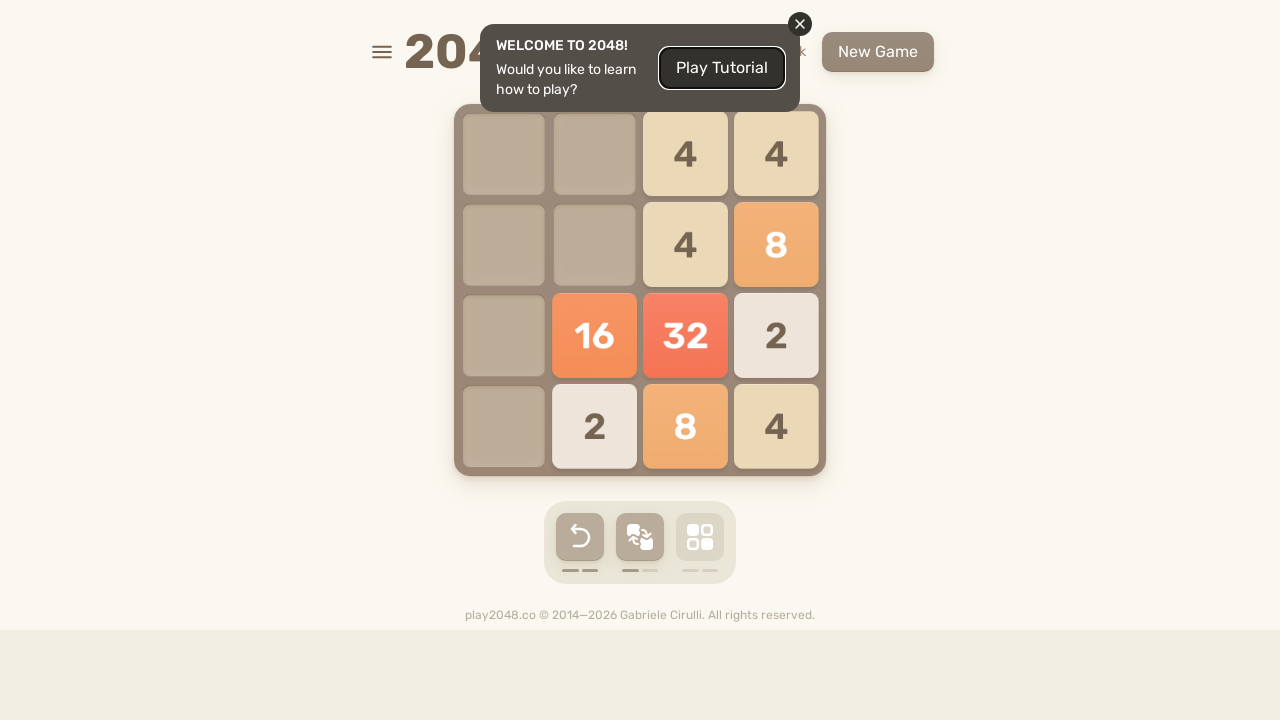

Pressed ArrowUp (cycle 10/10) on html
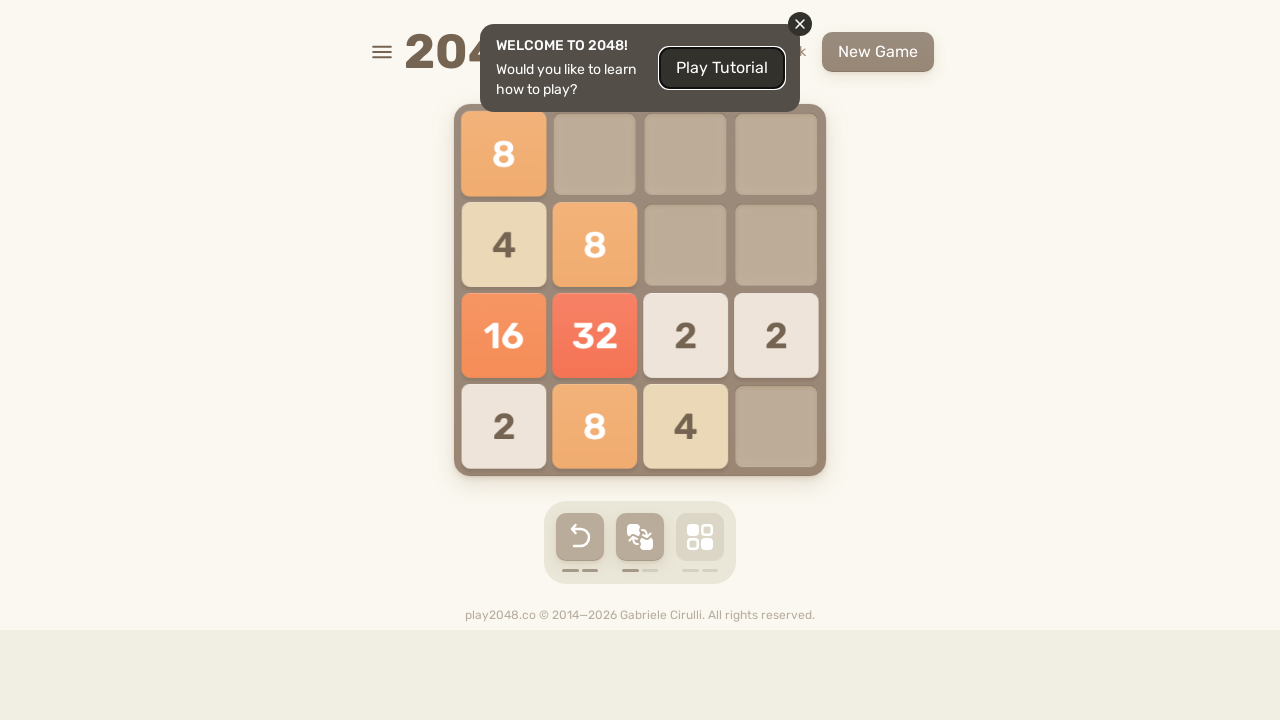

Pressed ArrowRight (cycle 10/10) on html
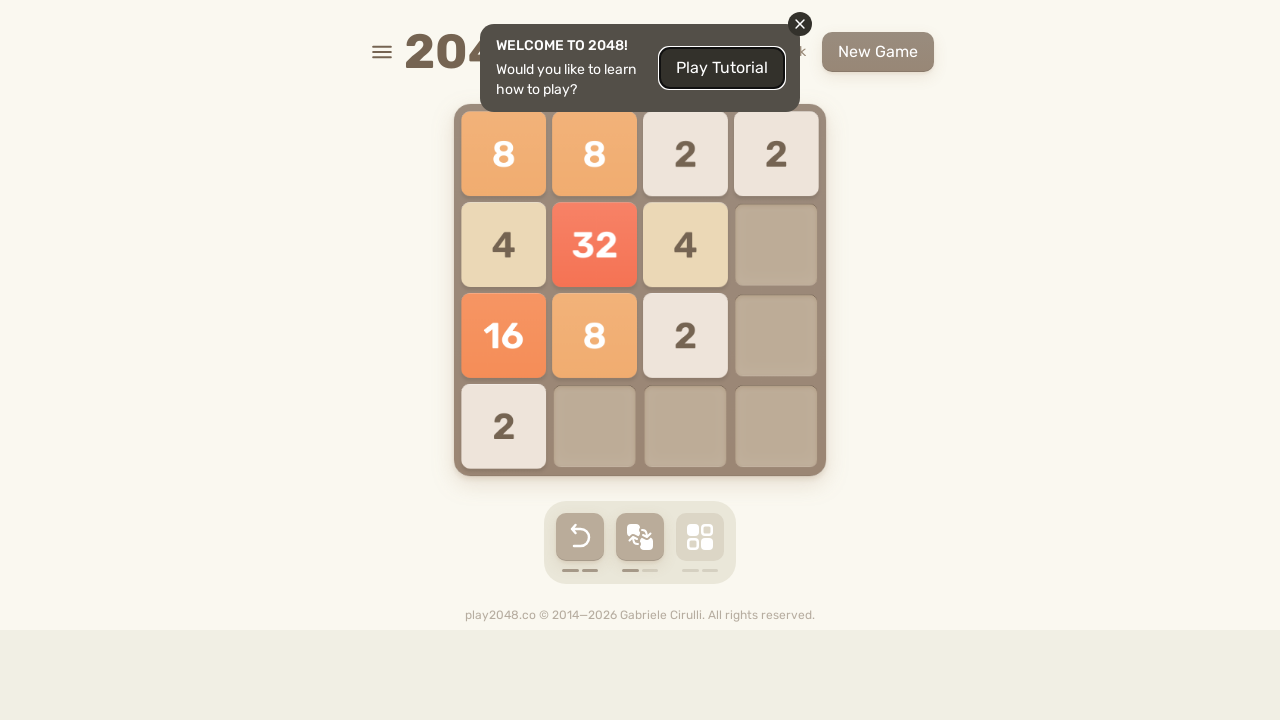

Pressed ArrowDown (cycle 10/10) on html
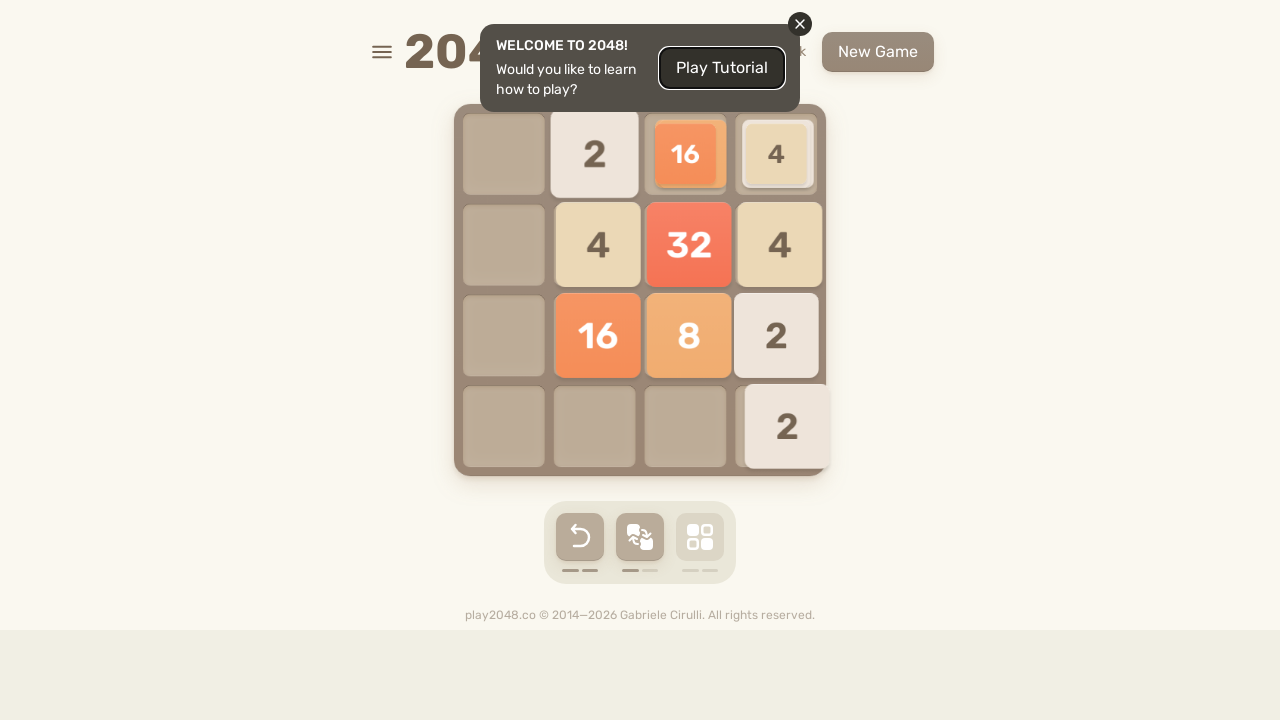

Pressed ArrowLeft (cycle 10/10) on html
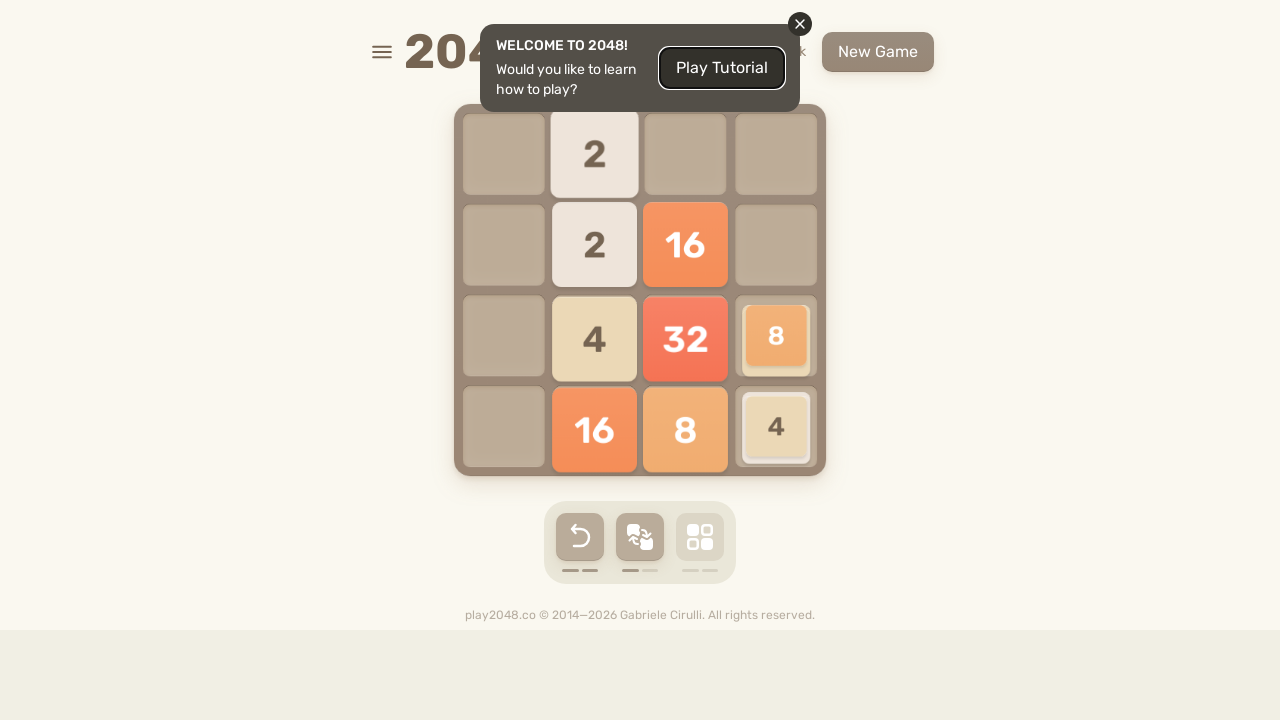

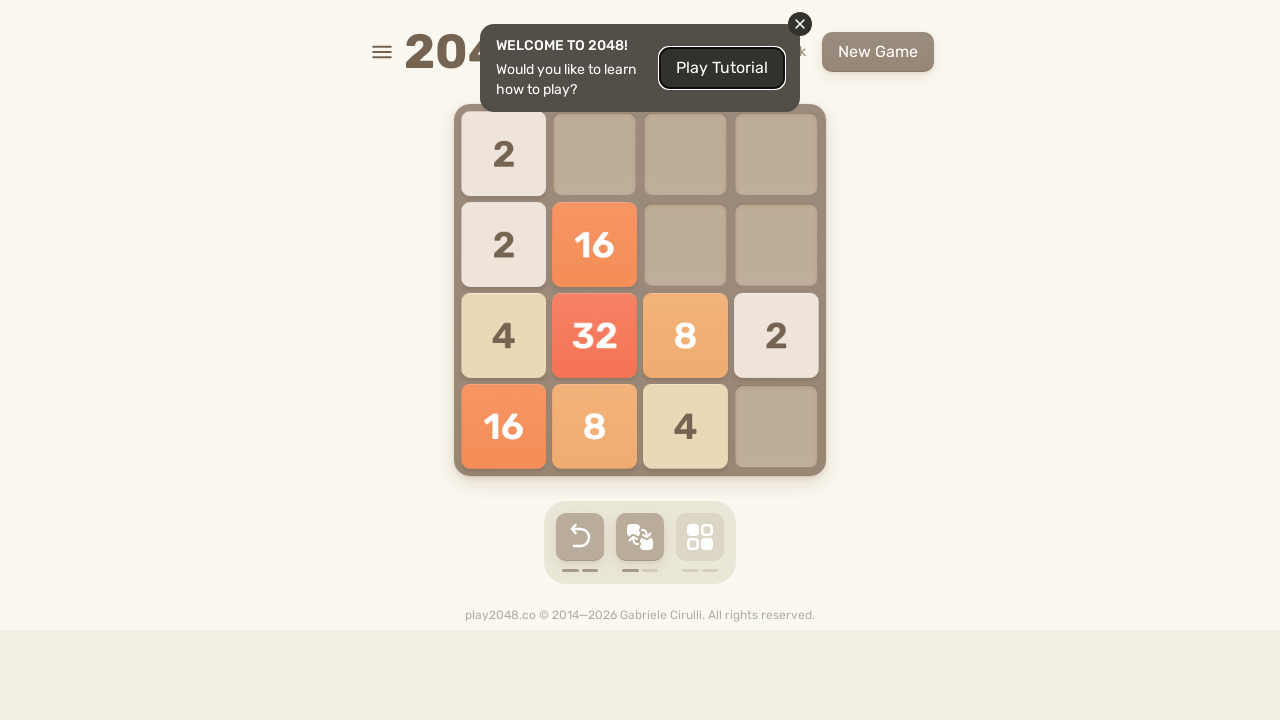